Navigates to a practice automation page, scrolls down to a table, and iterates through table rows and columns to verify table structure and content accessibility

Starting URL: https://rahulshettyacademy.com/AutomationPractice/

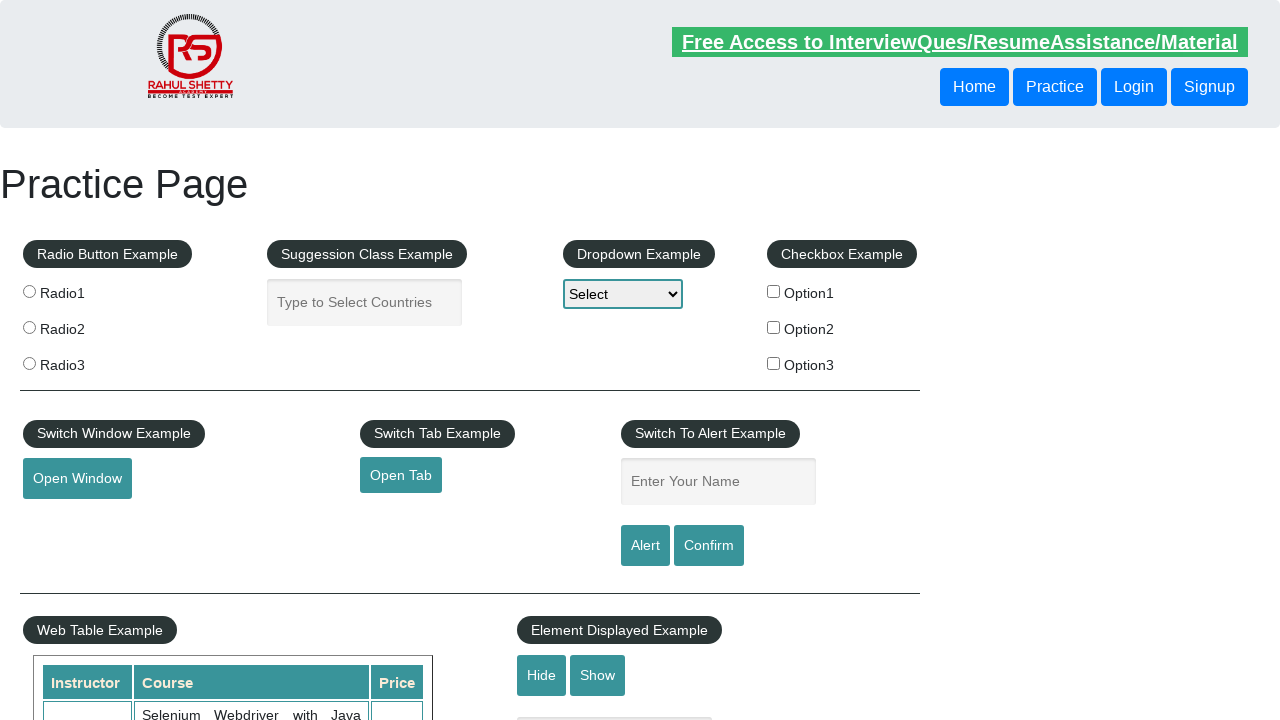

Scrolled down 500 pixels to view the table
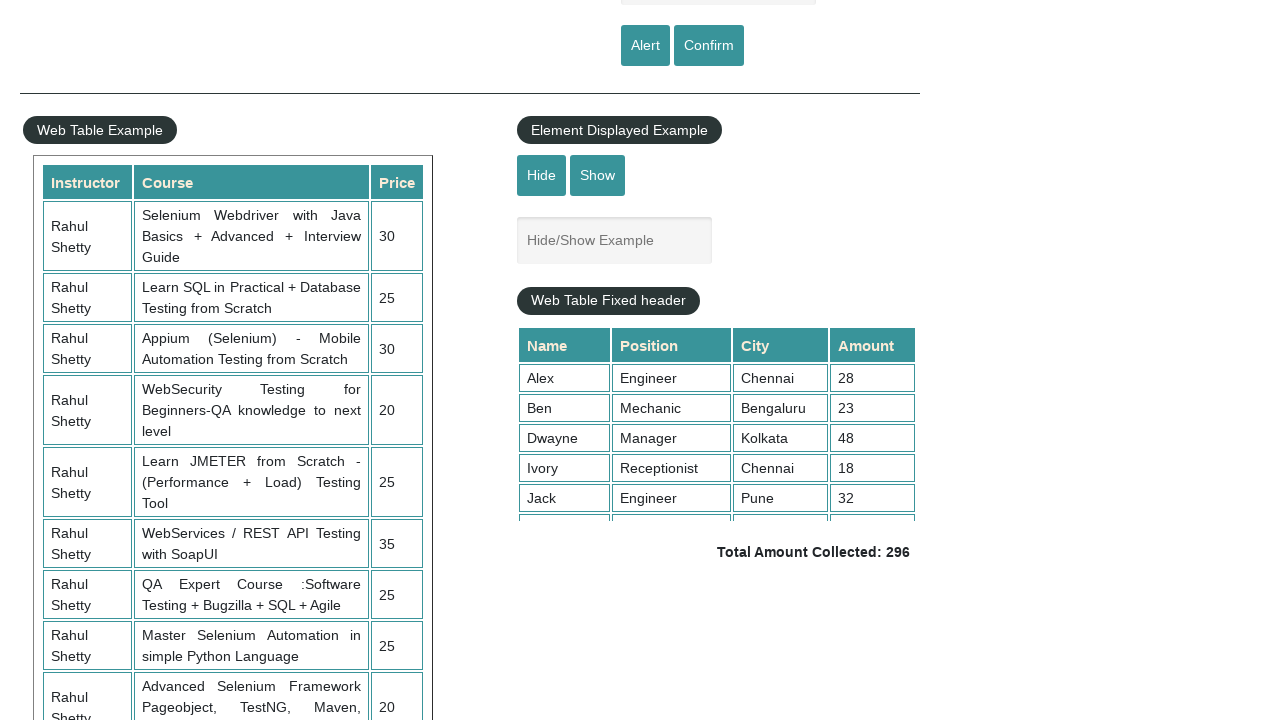

Table with name 'courses' became visible
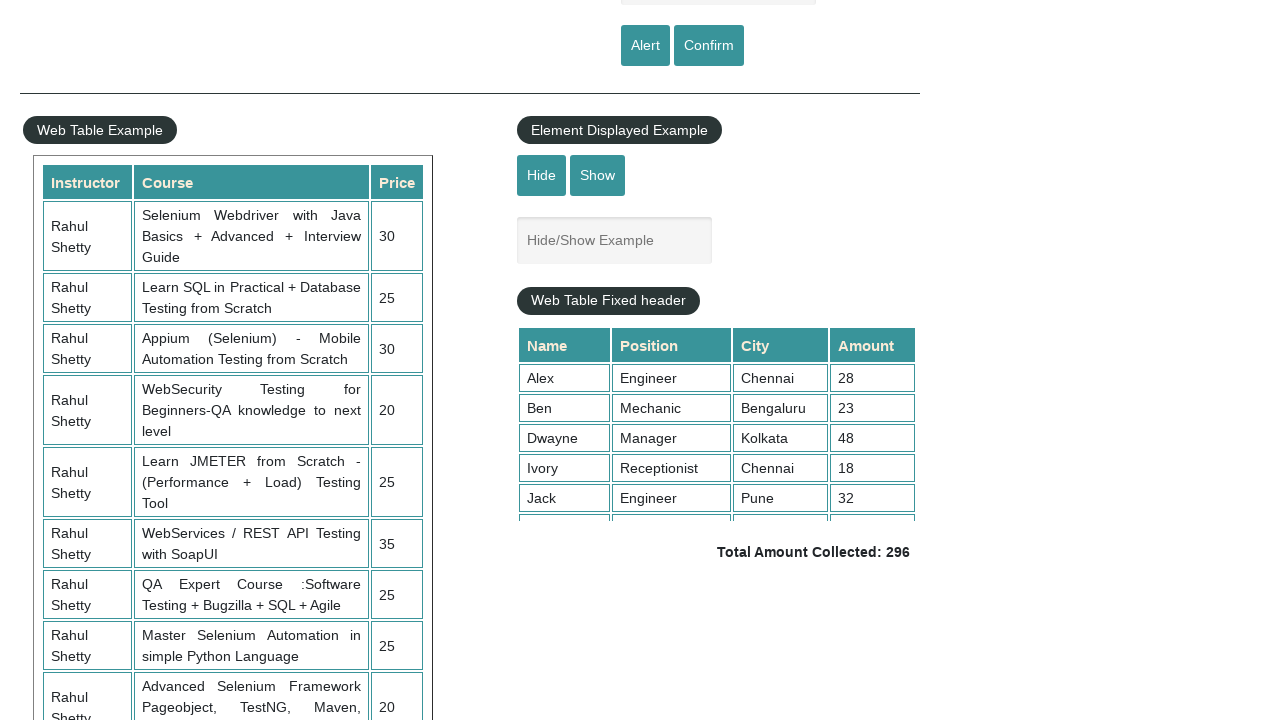

Retrieved all table rows: 11 rows found
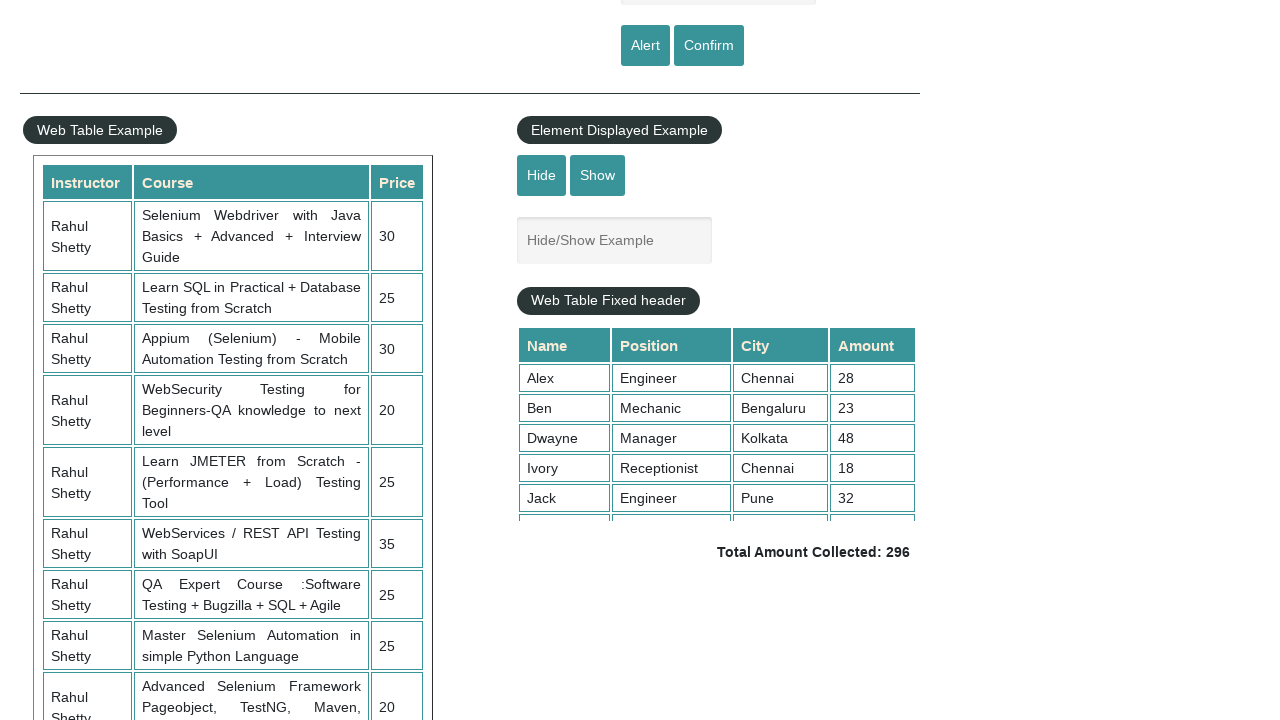

Retrieved all header columns: 3 columns found
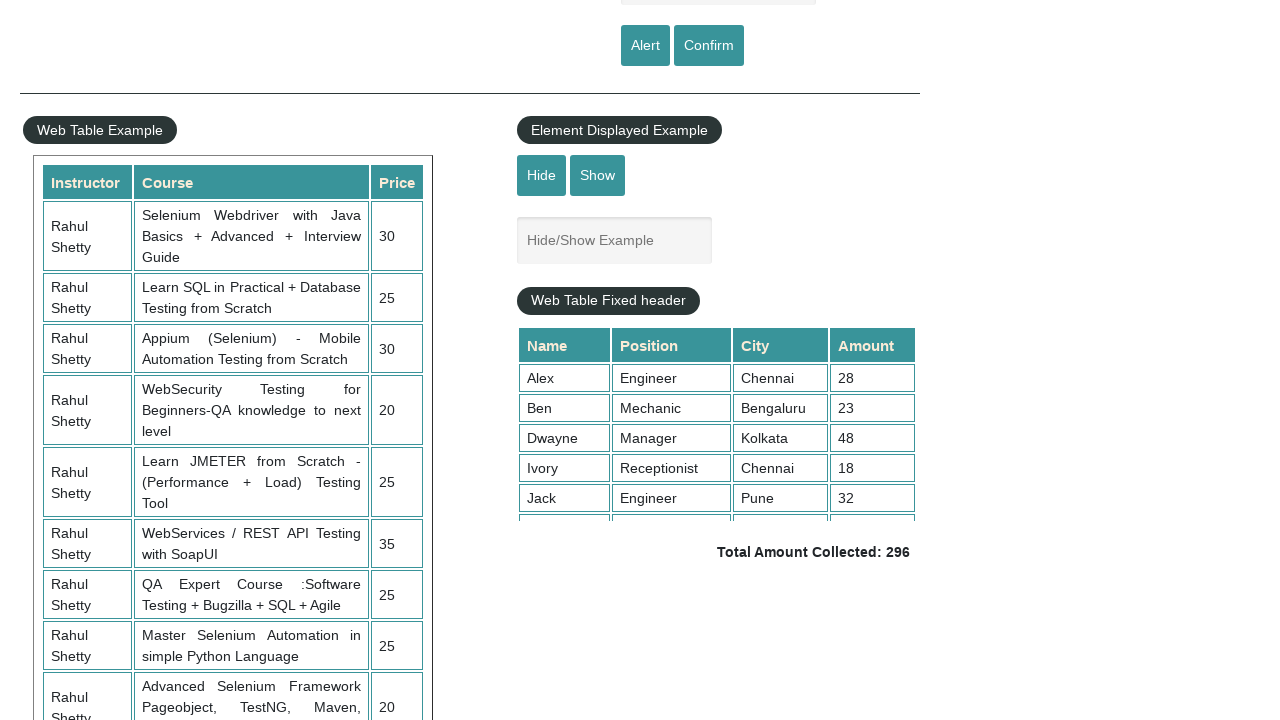

Verified visibility of table row 1
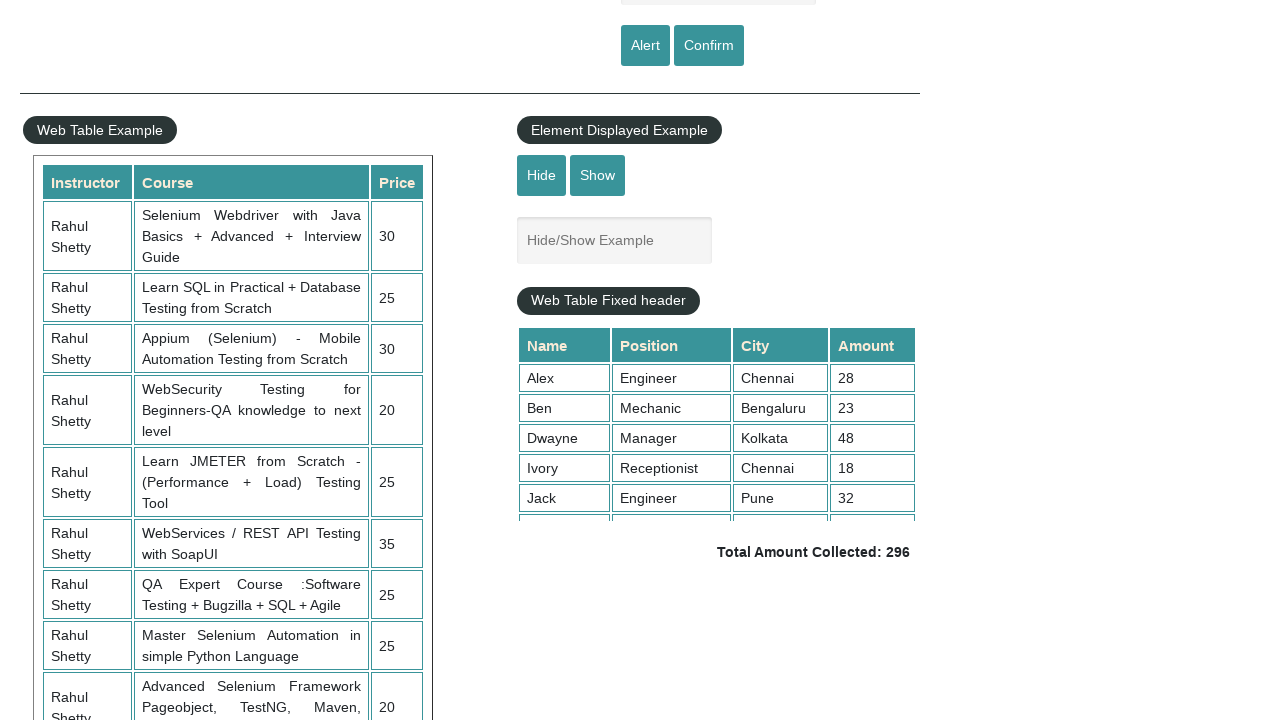

Verified visibility of table row 2
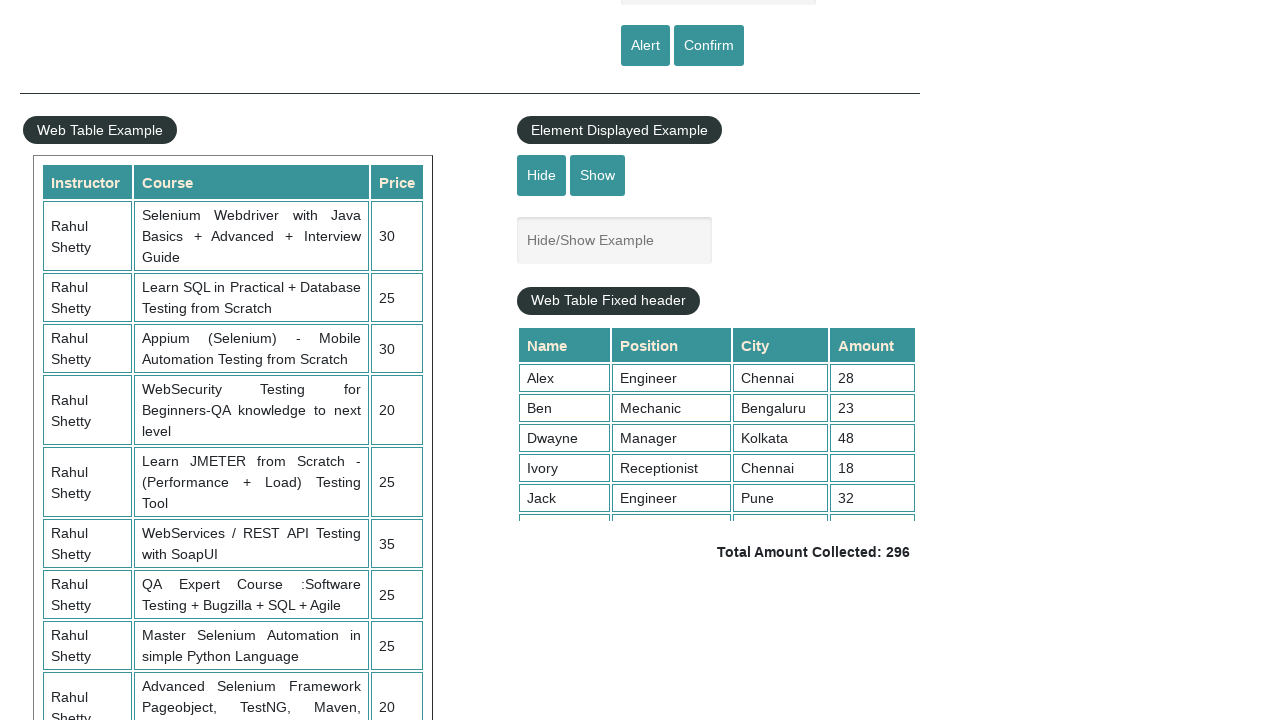

Verified visibility of table row 3
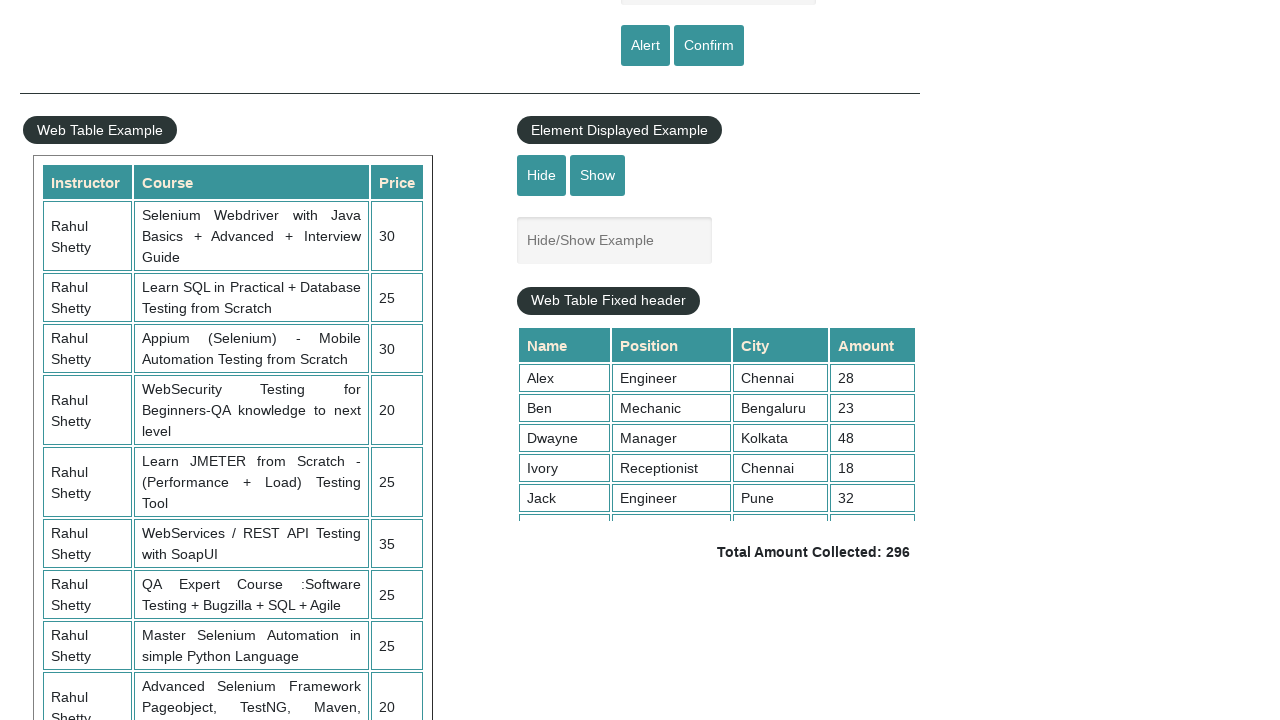

Verified visibility of table row 4
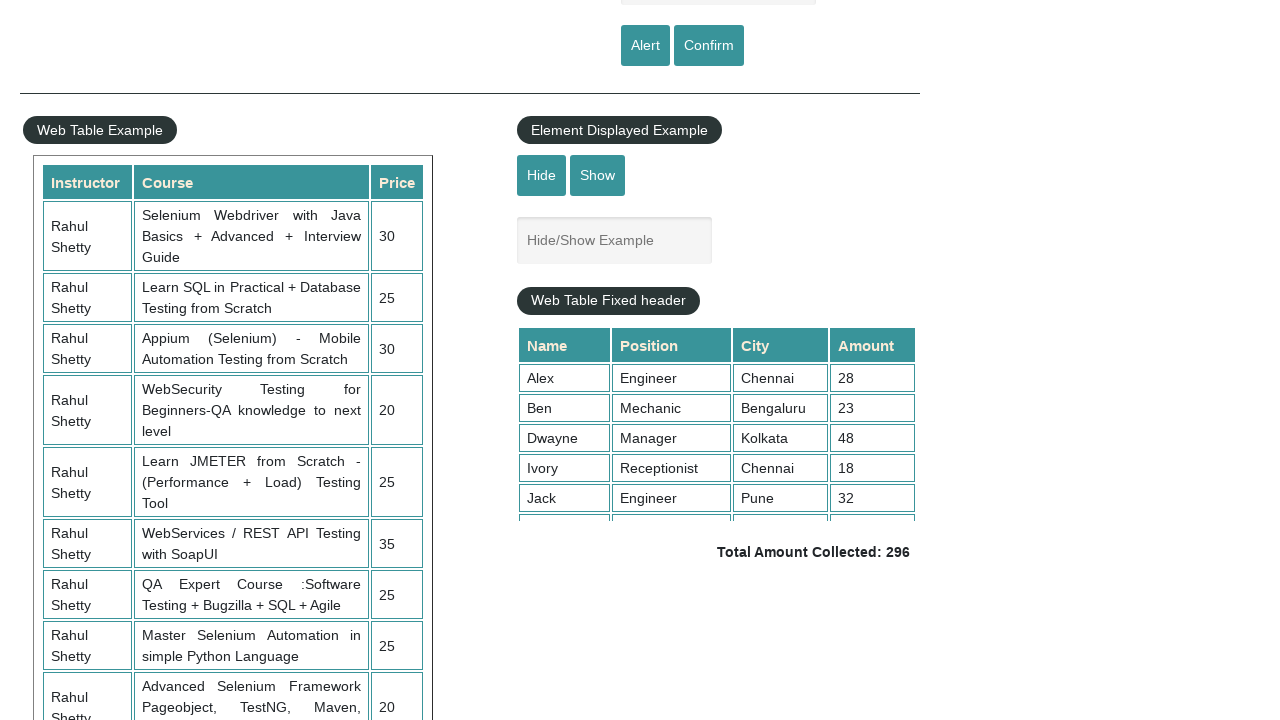

Verified visibility of table row 5
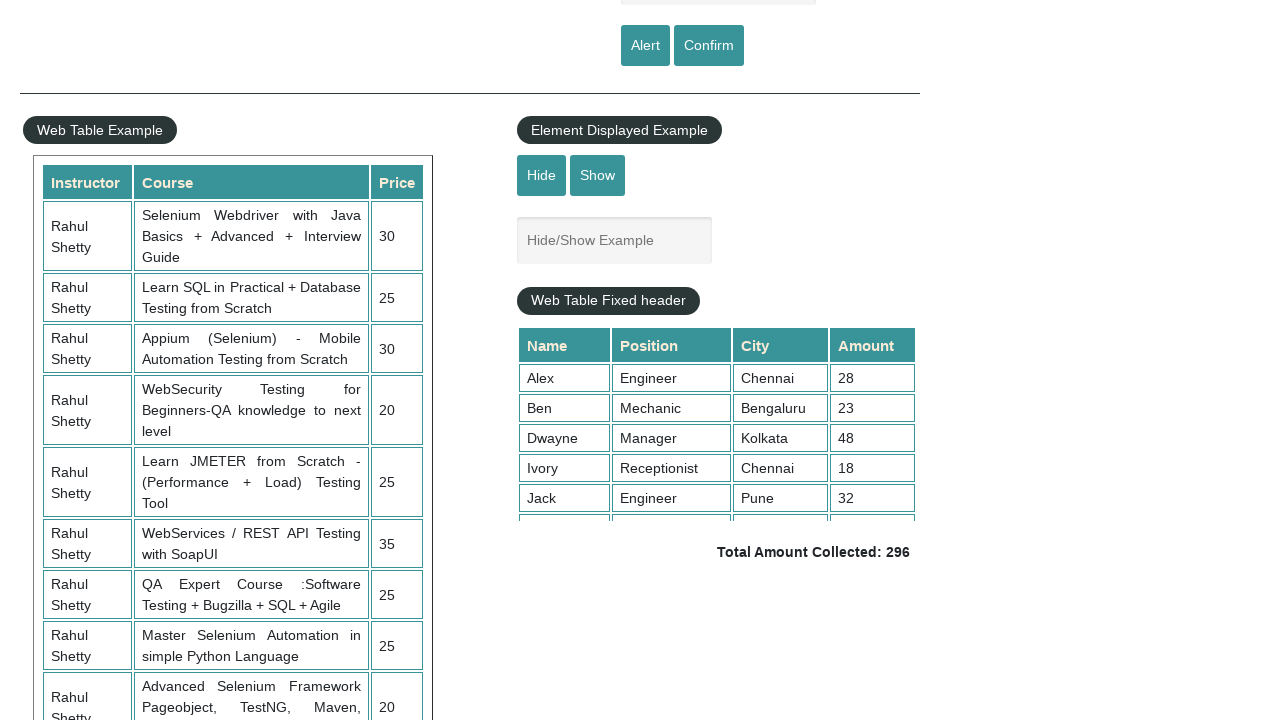

Verified visibility of table row 6
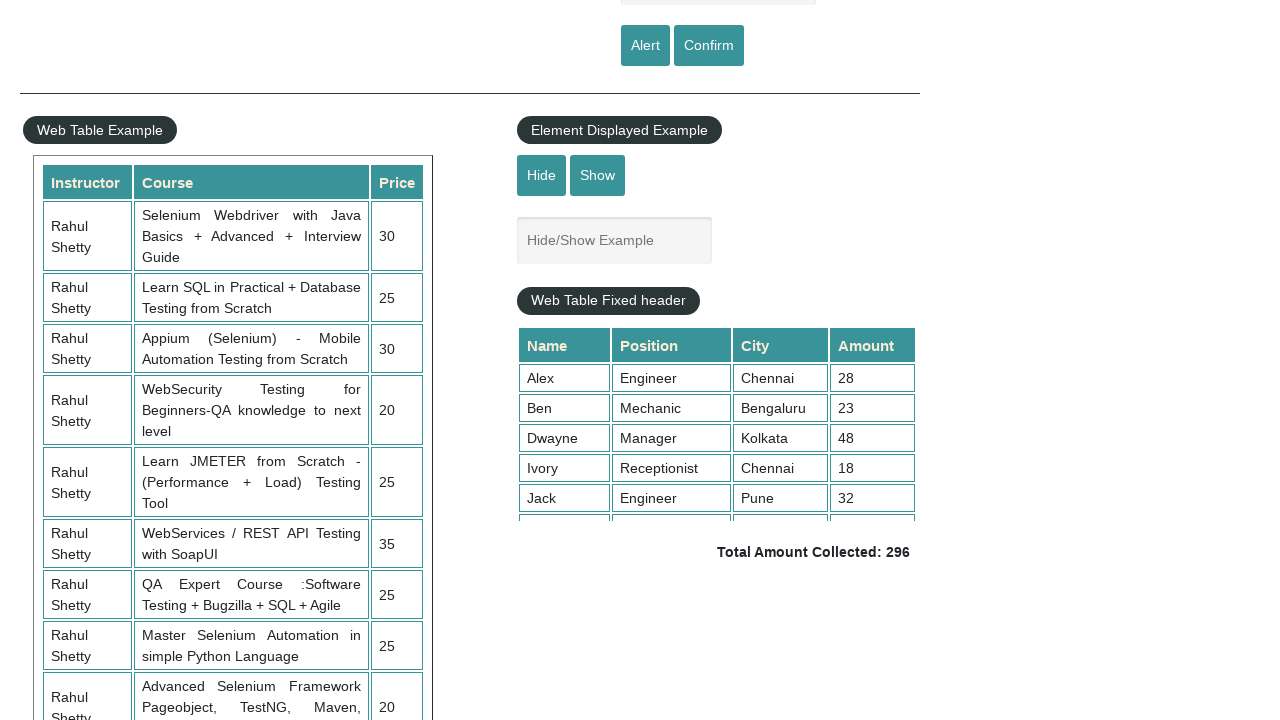

Verified visibility of table row 7
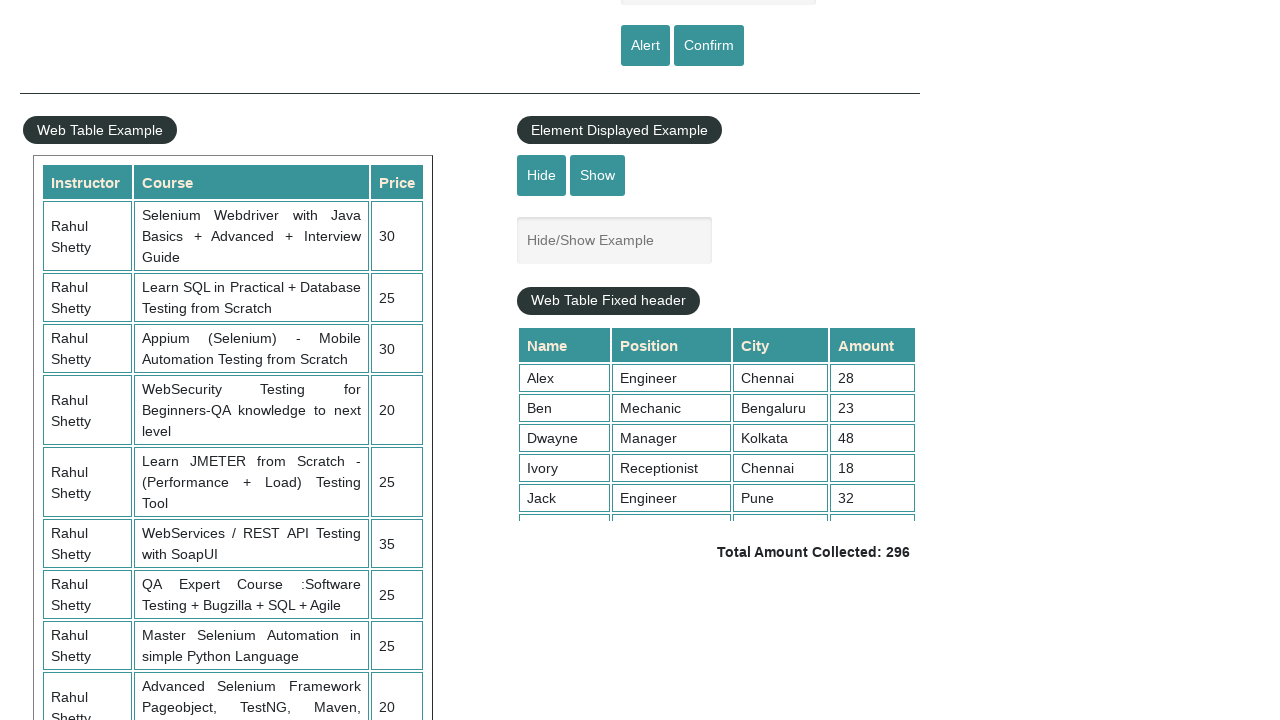

Verified visibility of table row 8
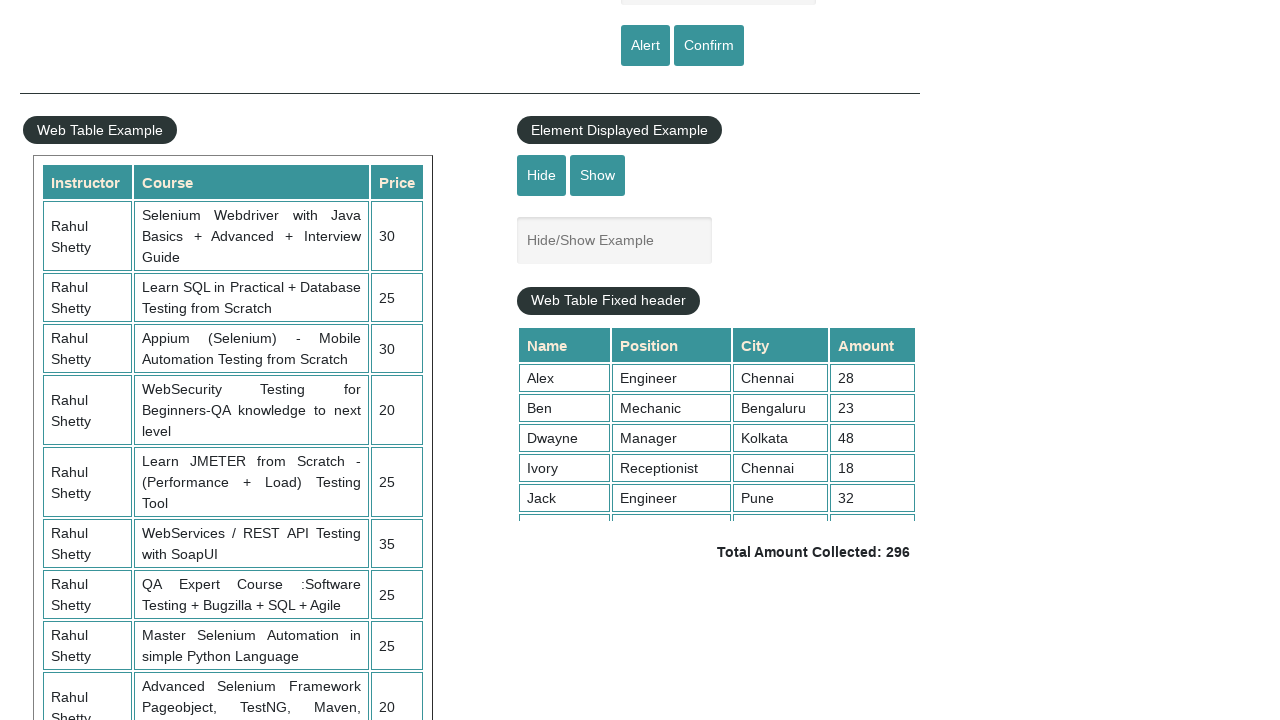

Verified visibility of table row 9
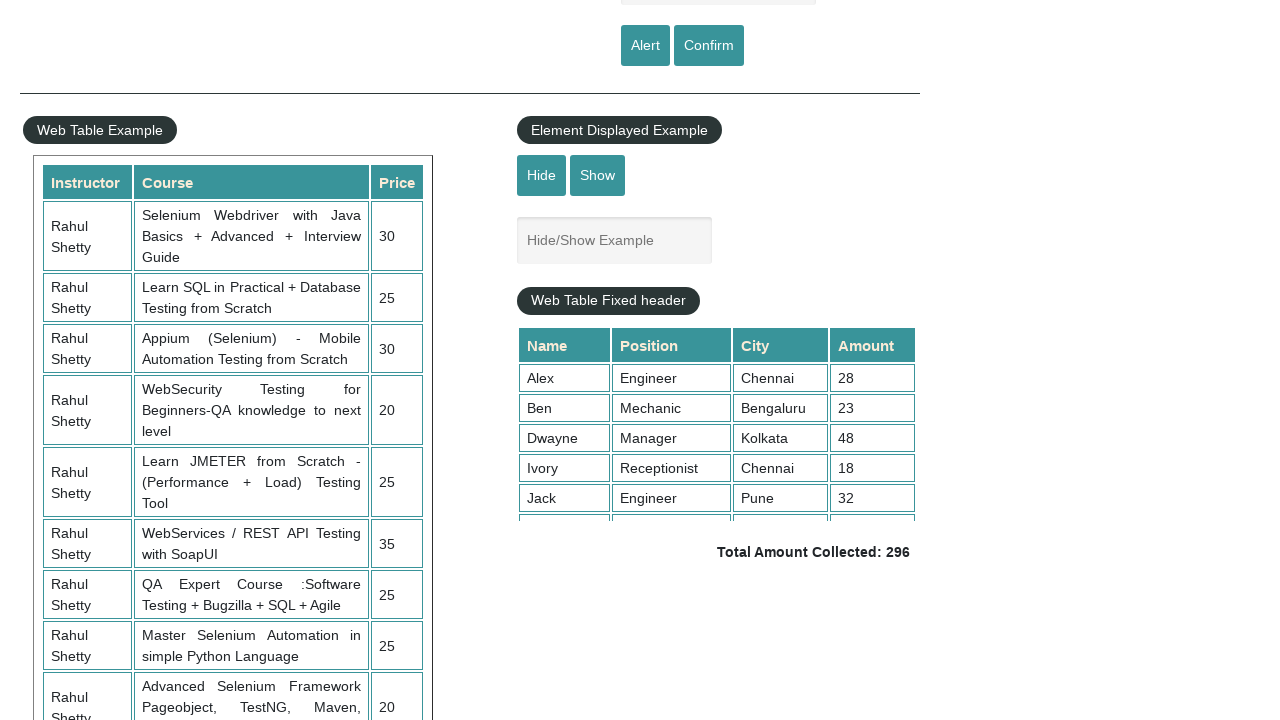

Verified visibility of table row 10
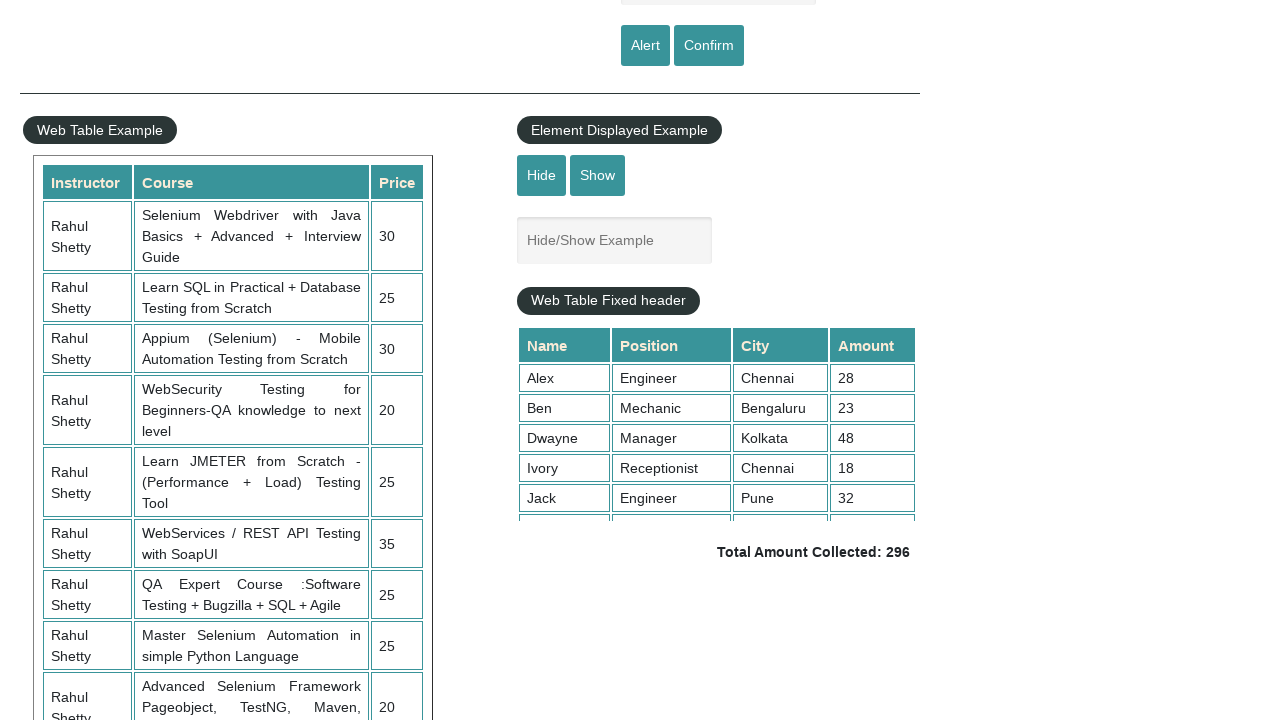

Verified visibility of table row 11
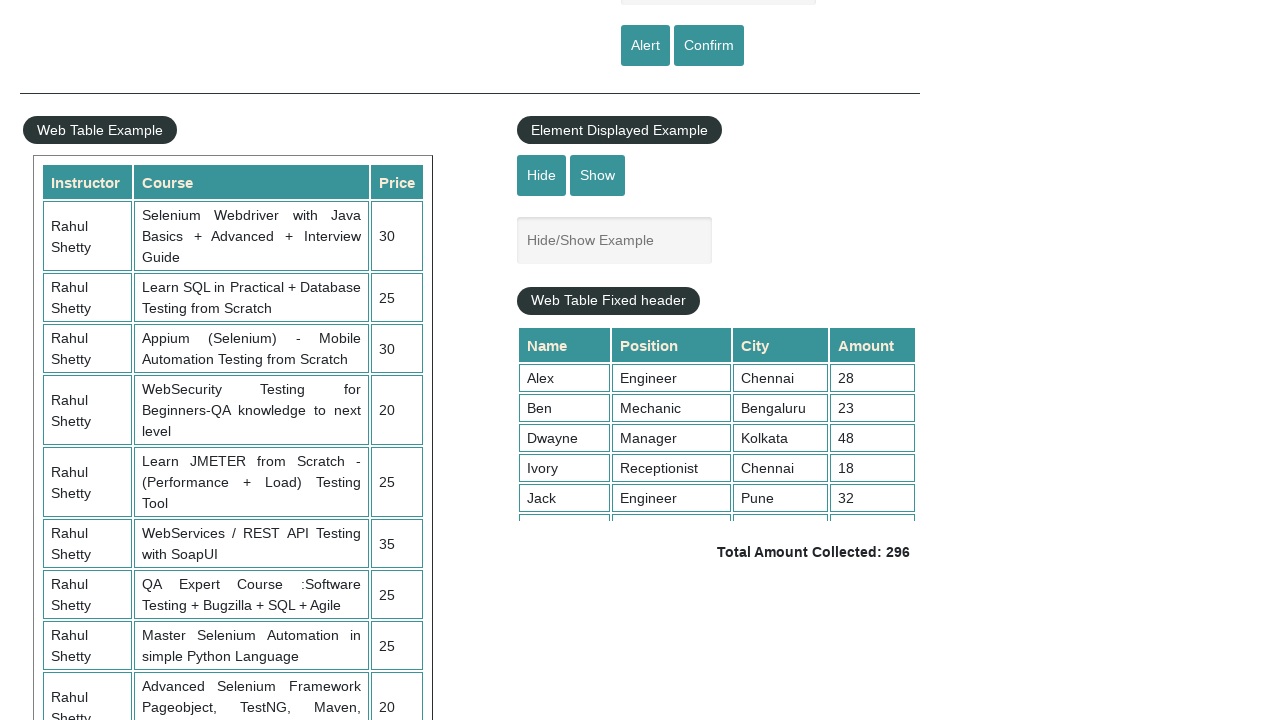

Verified visibility of header column 1
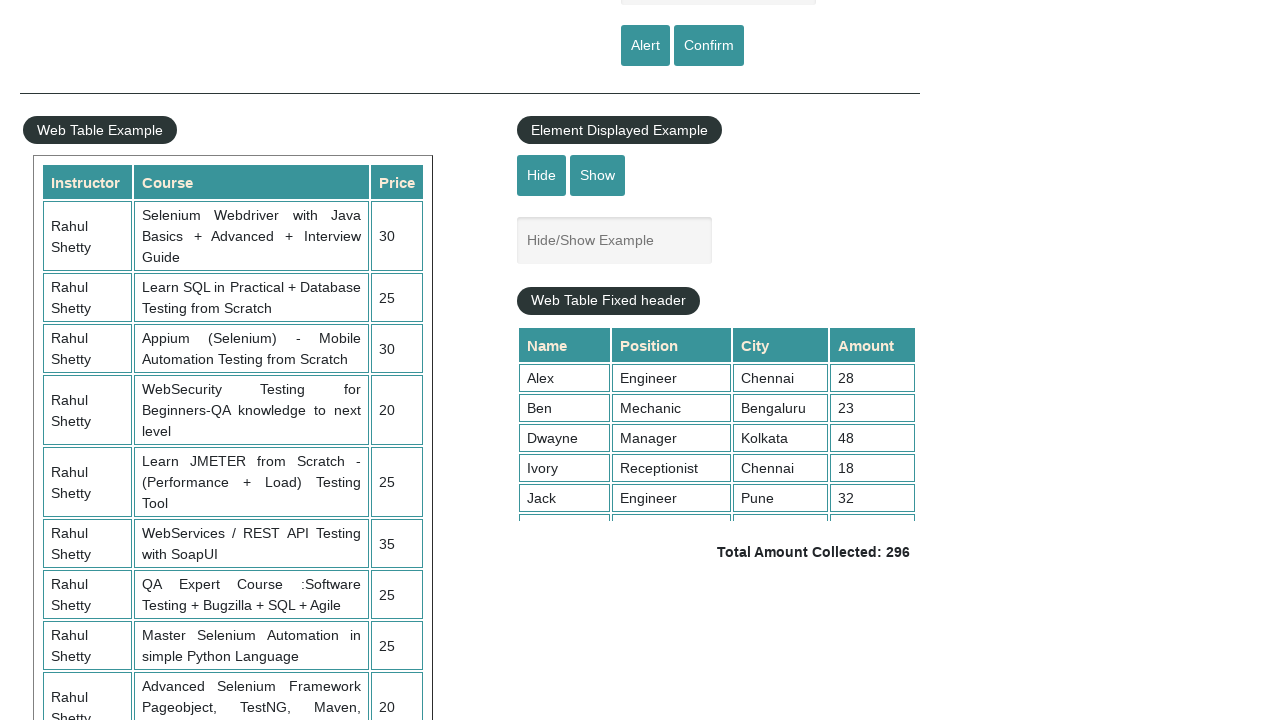

Verified visibility of header column 2
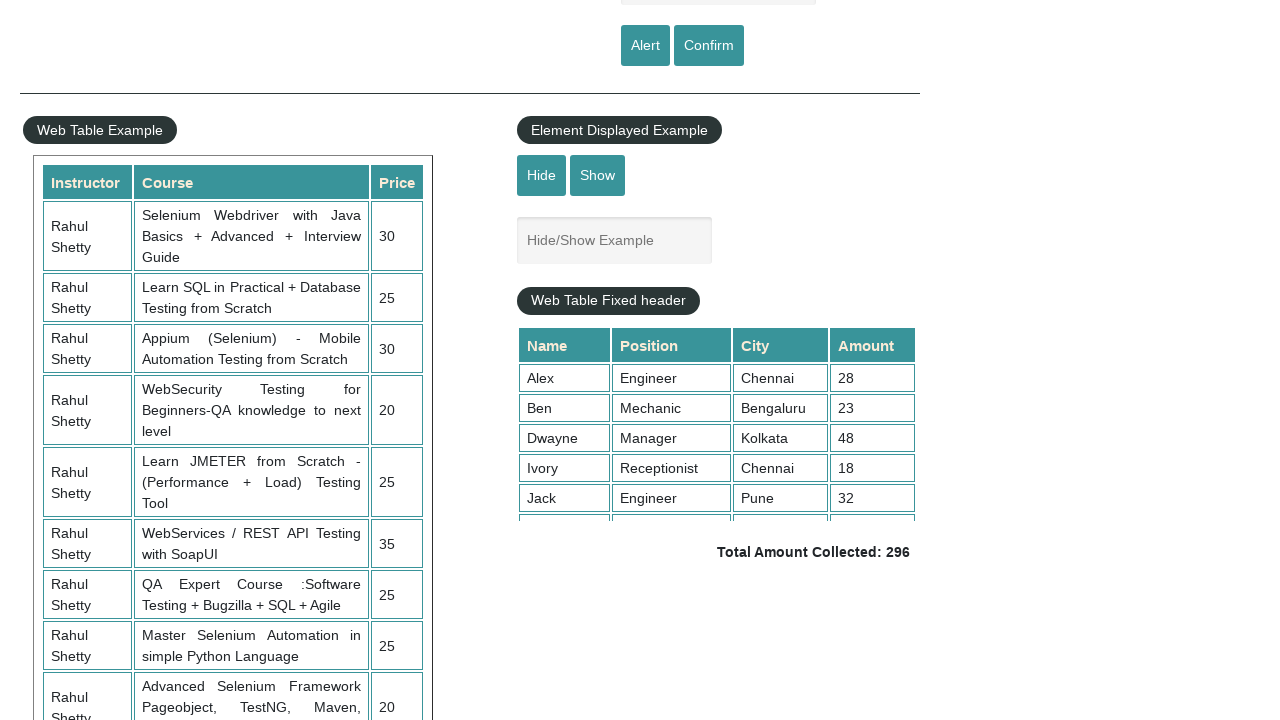

Verified visibility of header column 3
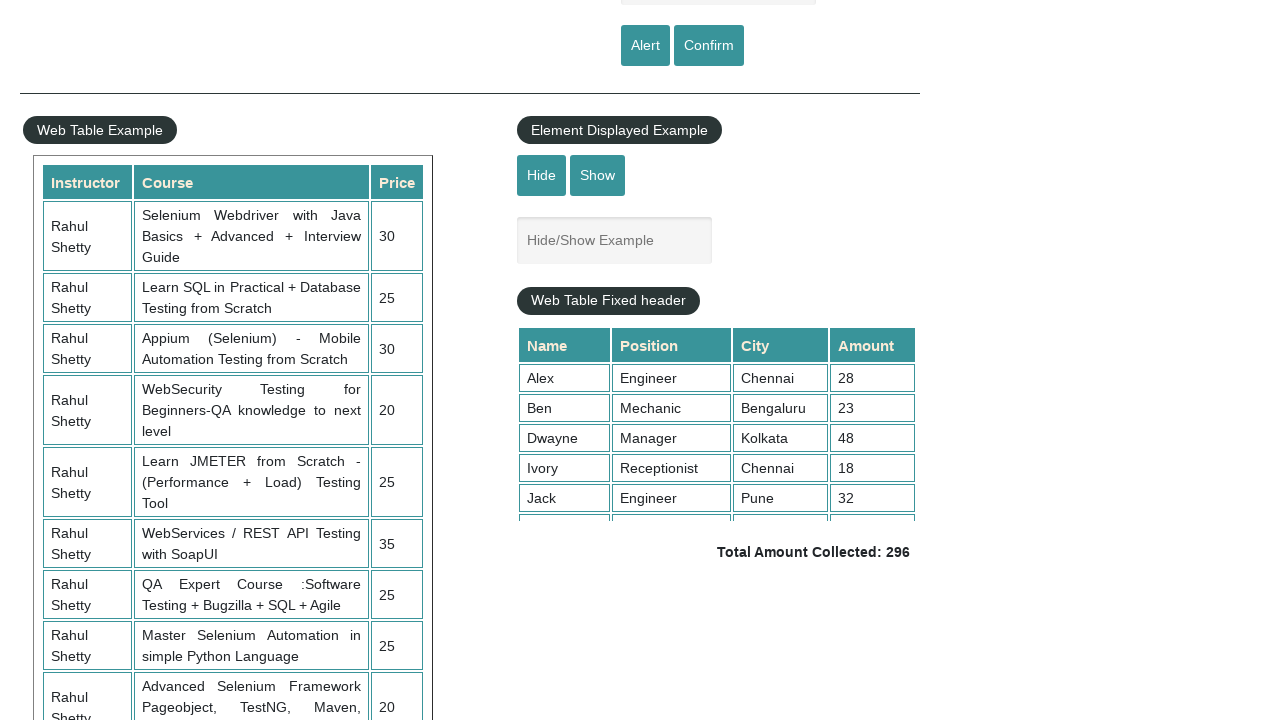

Verified visibility of table cell at row 2, column 1
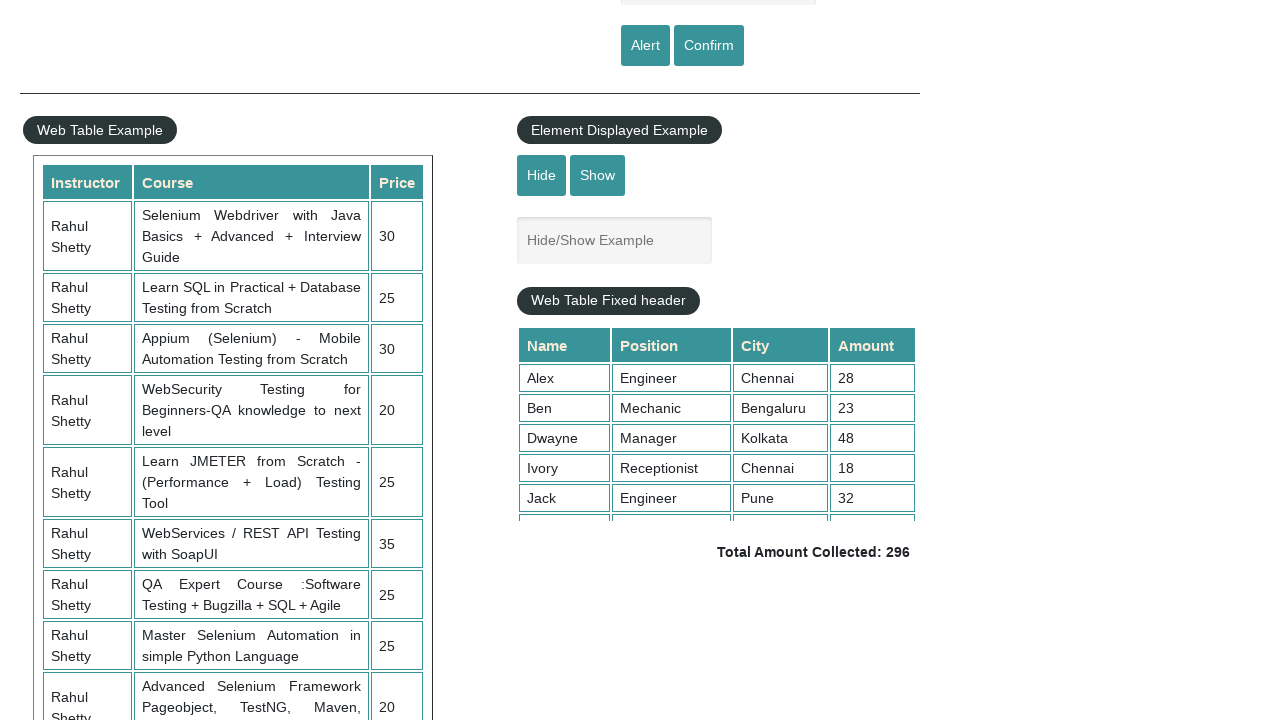

Verified visibility of table cell at row 2, column 2
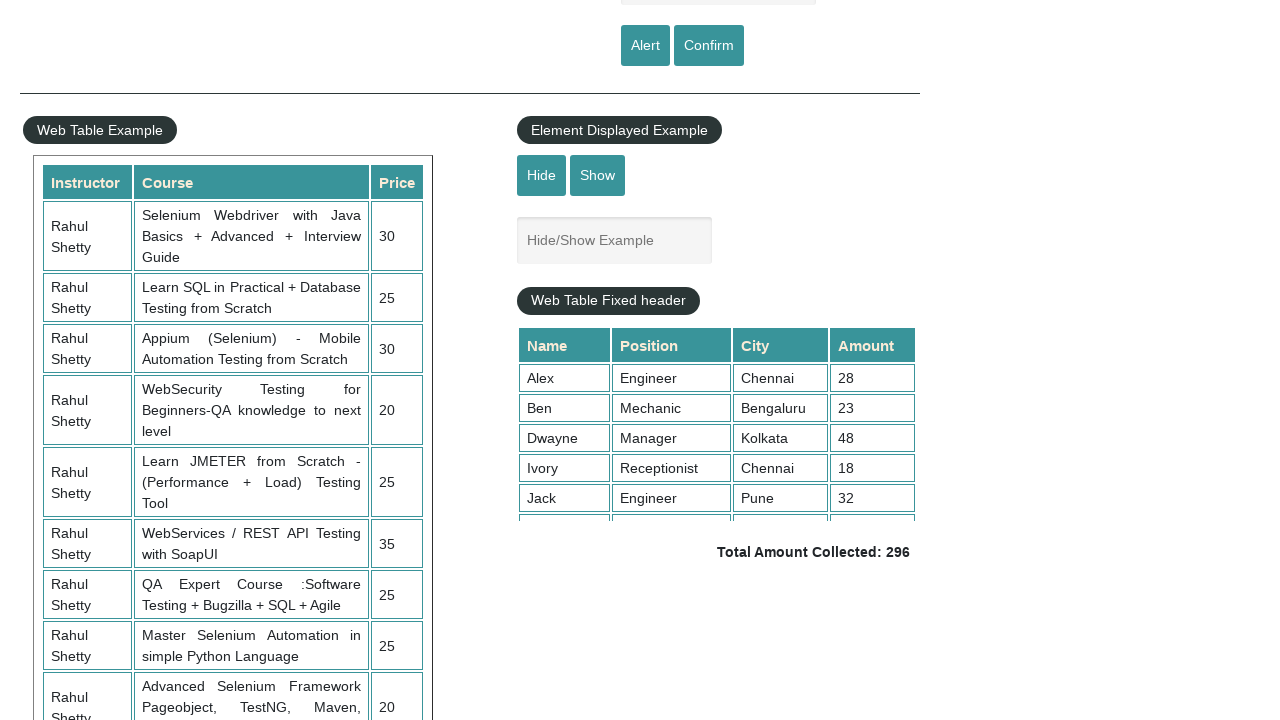

Verified visibility of table cell at row 2, column 3
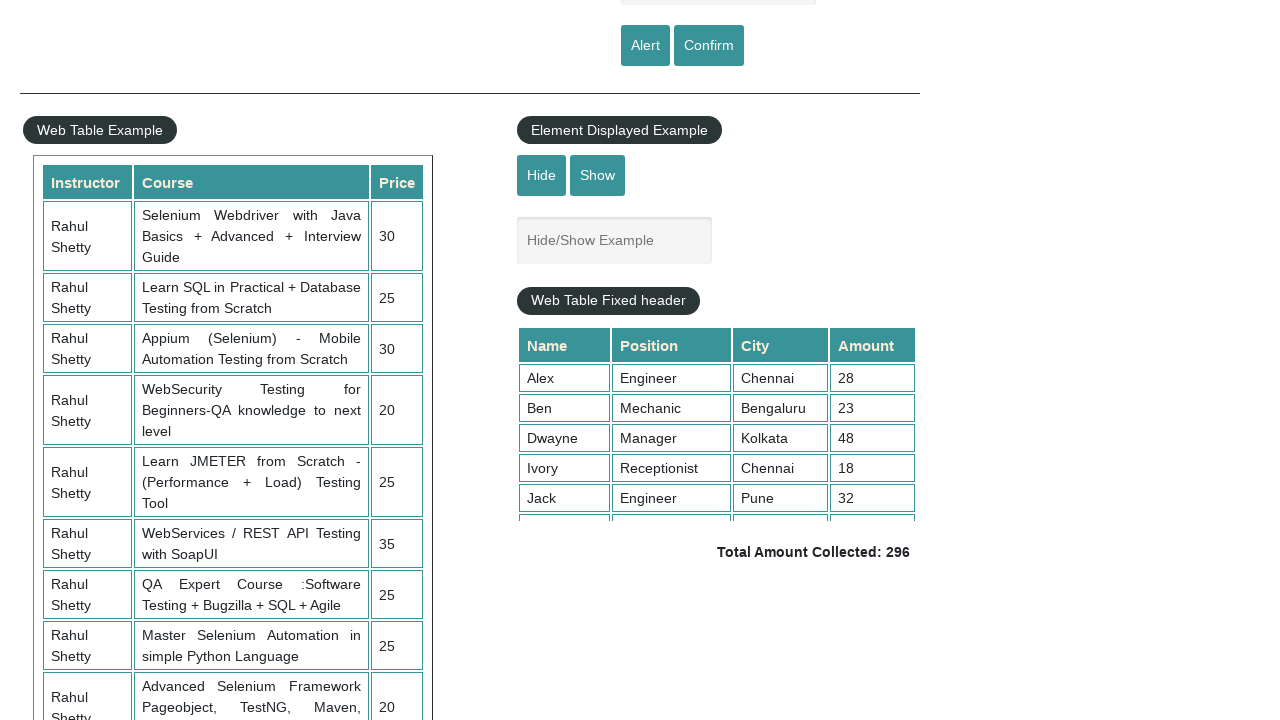

Verified visibility of table cell at row 3, column 1
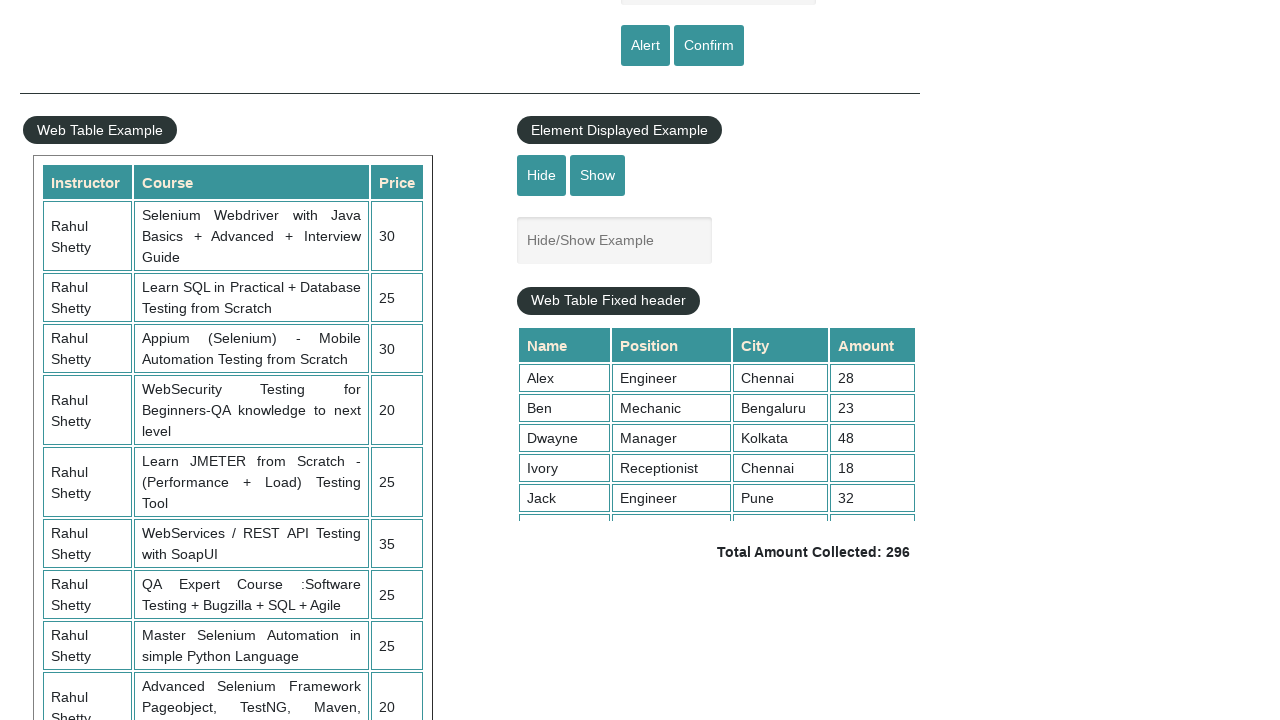

Verified visibility of table cell at row 3, column 2
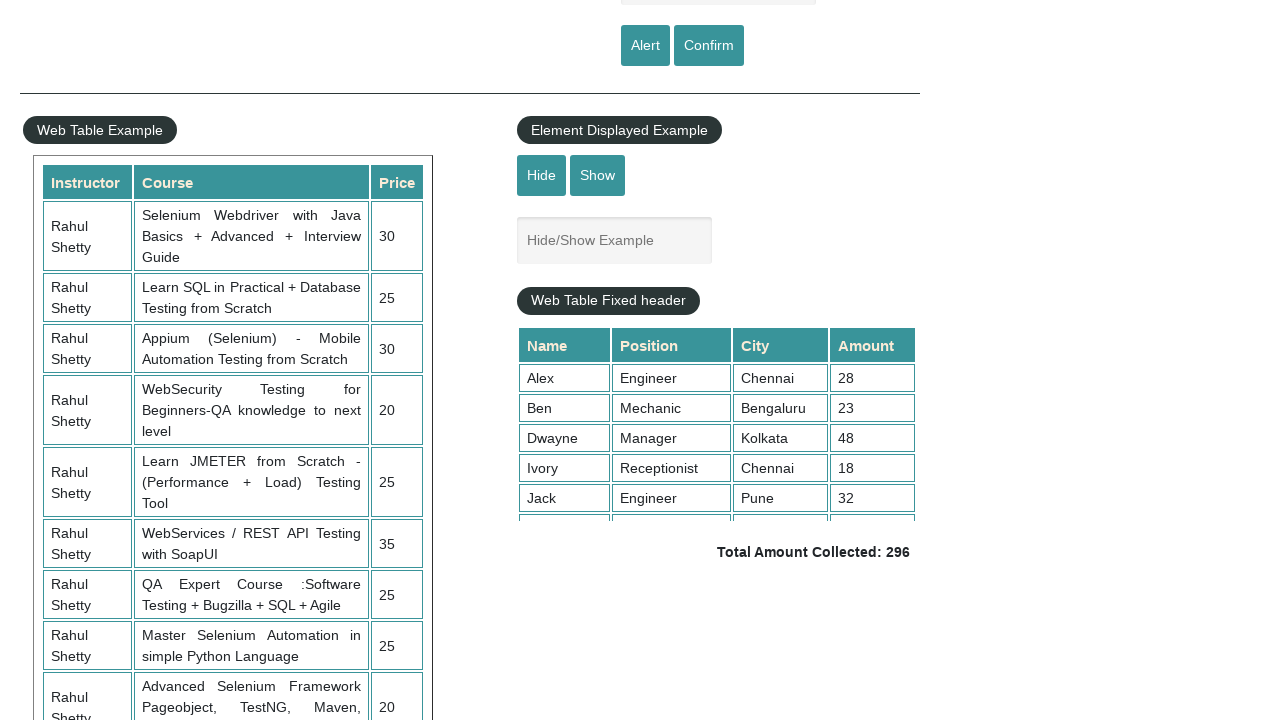

Verified visibility of table cell at row 3, column 3
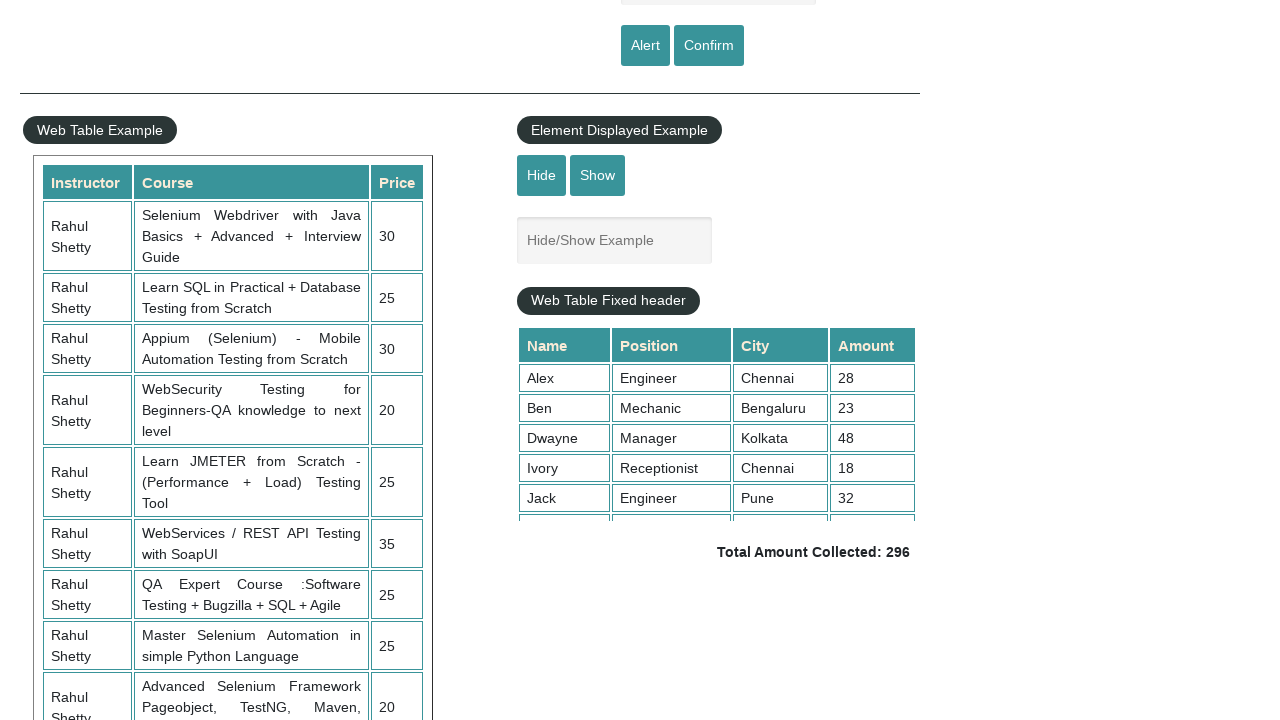

Verified visibility of table cell at row 4, column 1
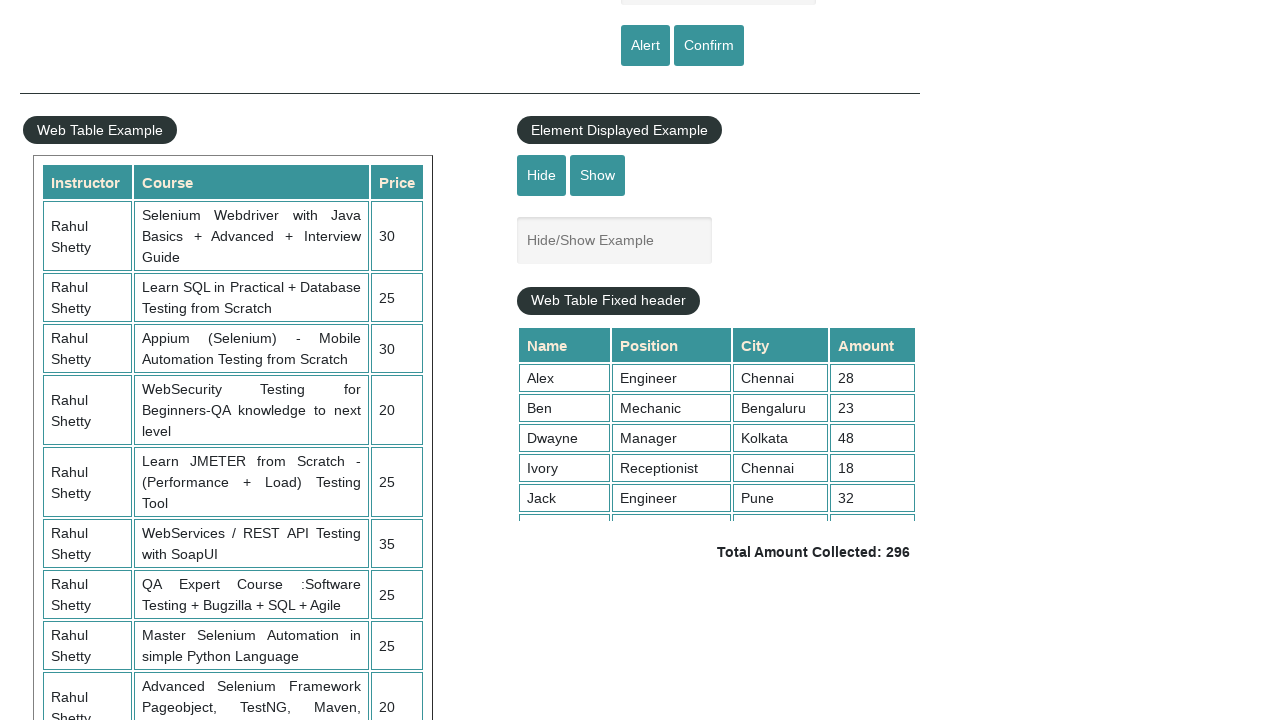

Verified visibility of table cell at row 4, column 2
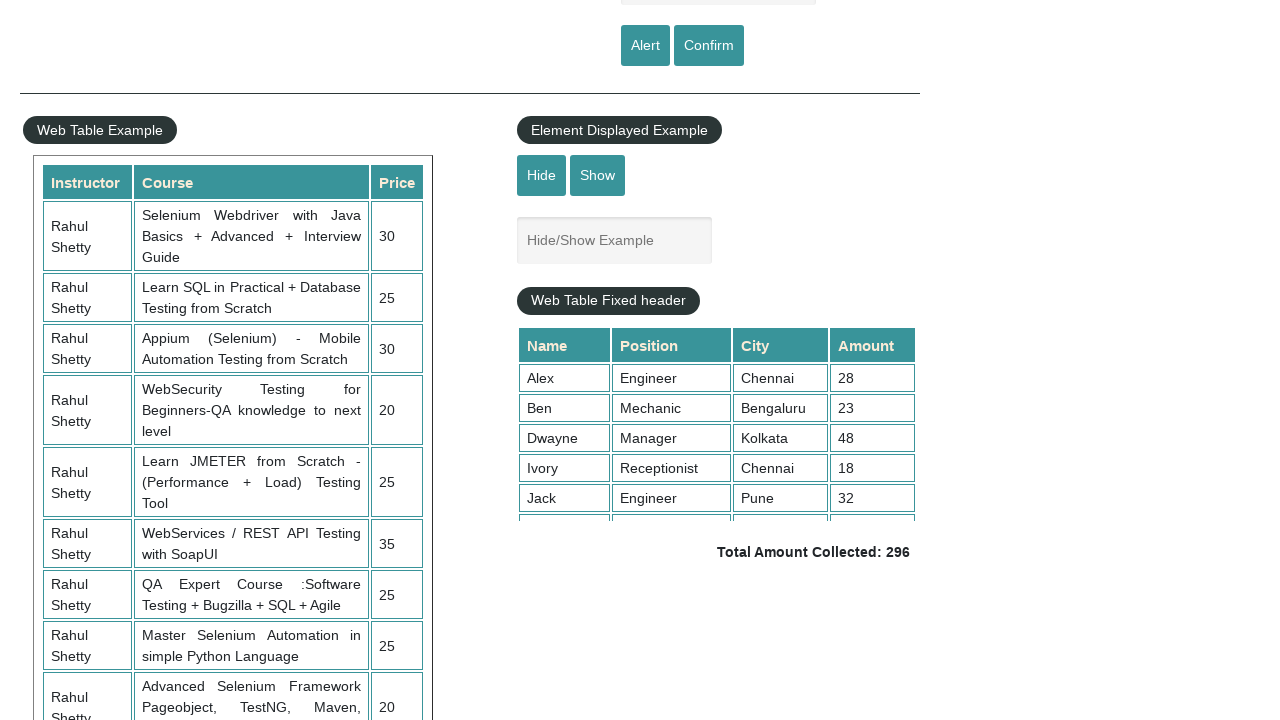

Verified visibility of table cell at row 4, column 3
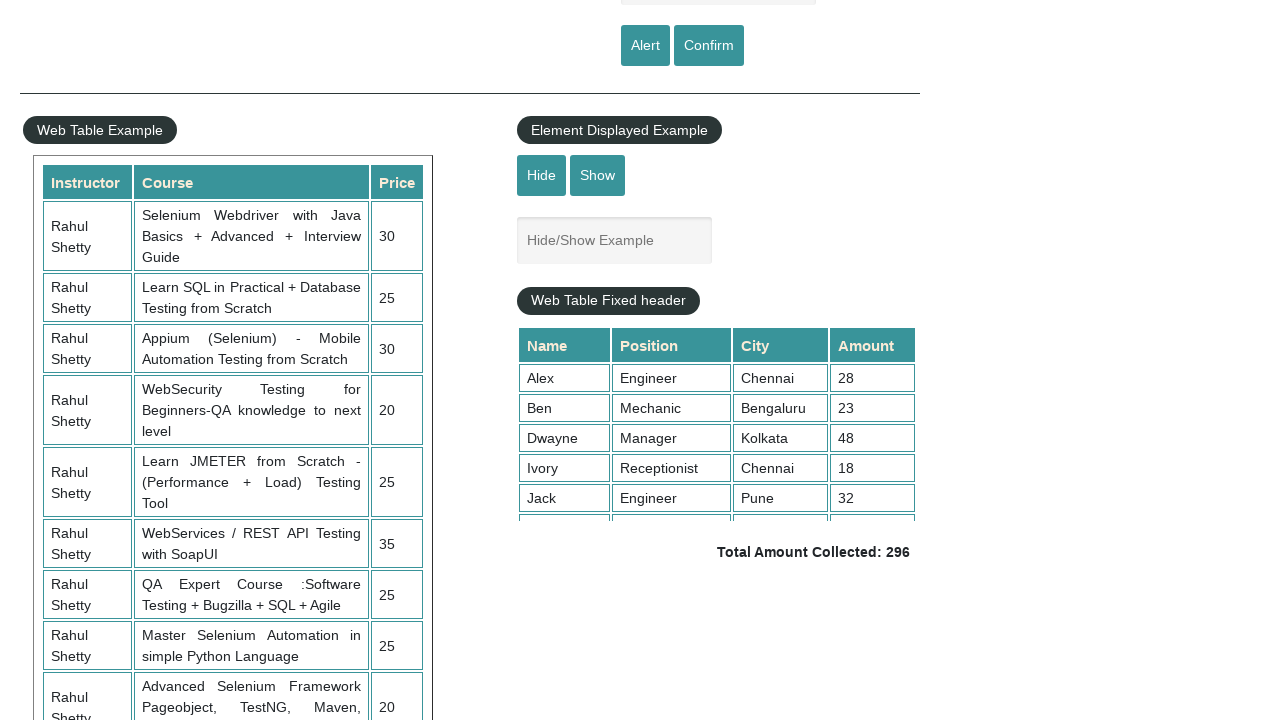

Verified visibility of table cell at row 5, column 1
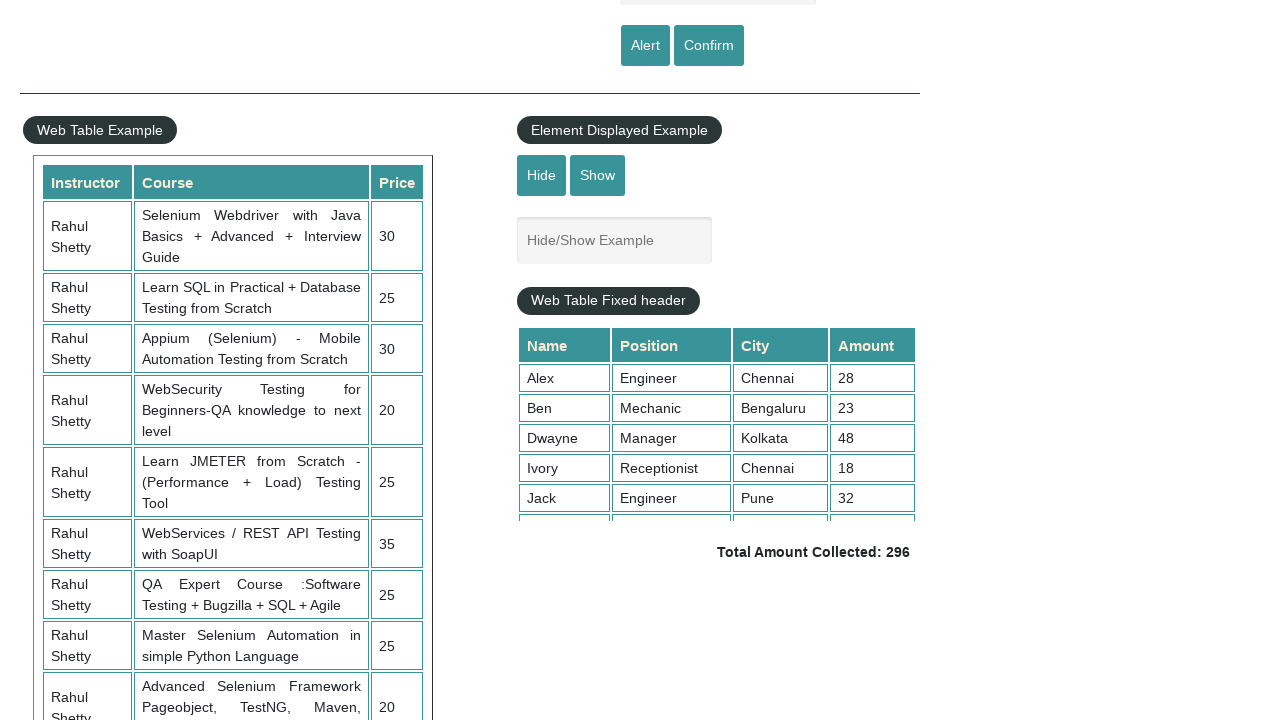

Verified visibility of table cell at row 5, column 2
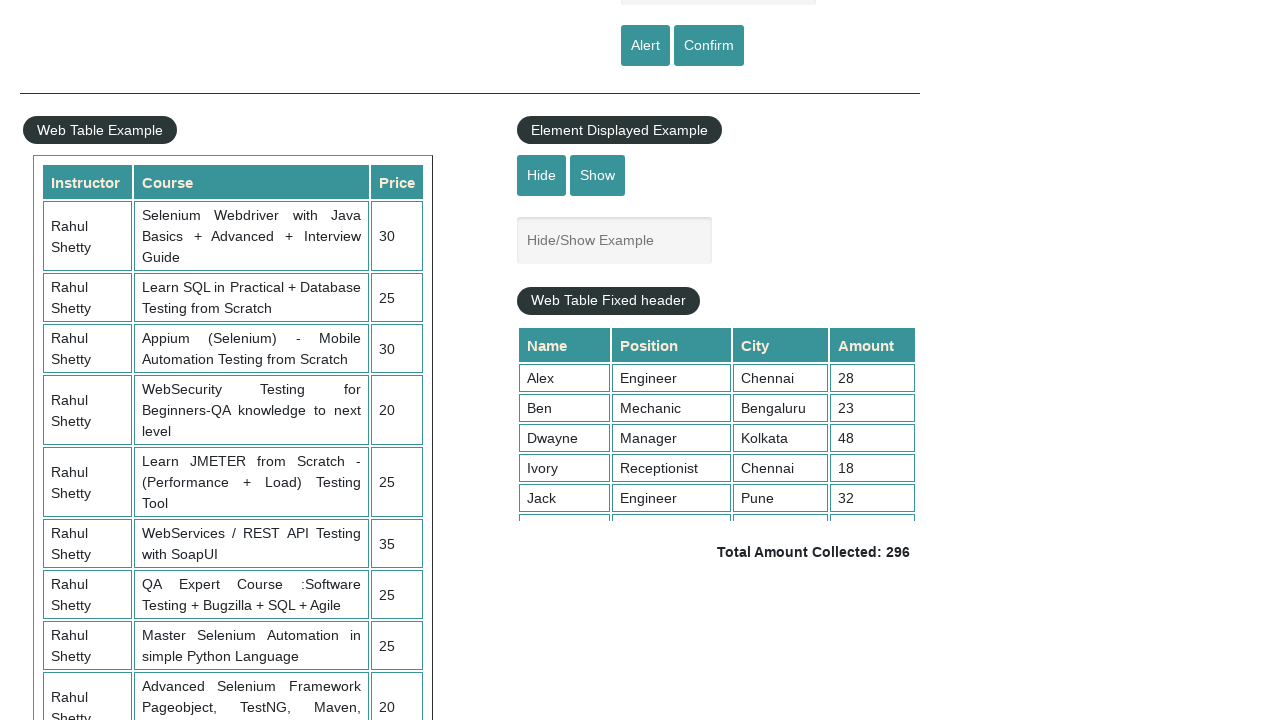

Verified visibility of table cell at row 5, column 3
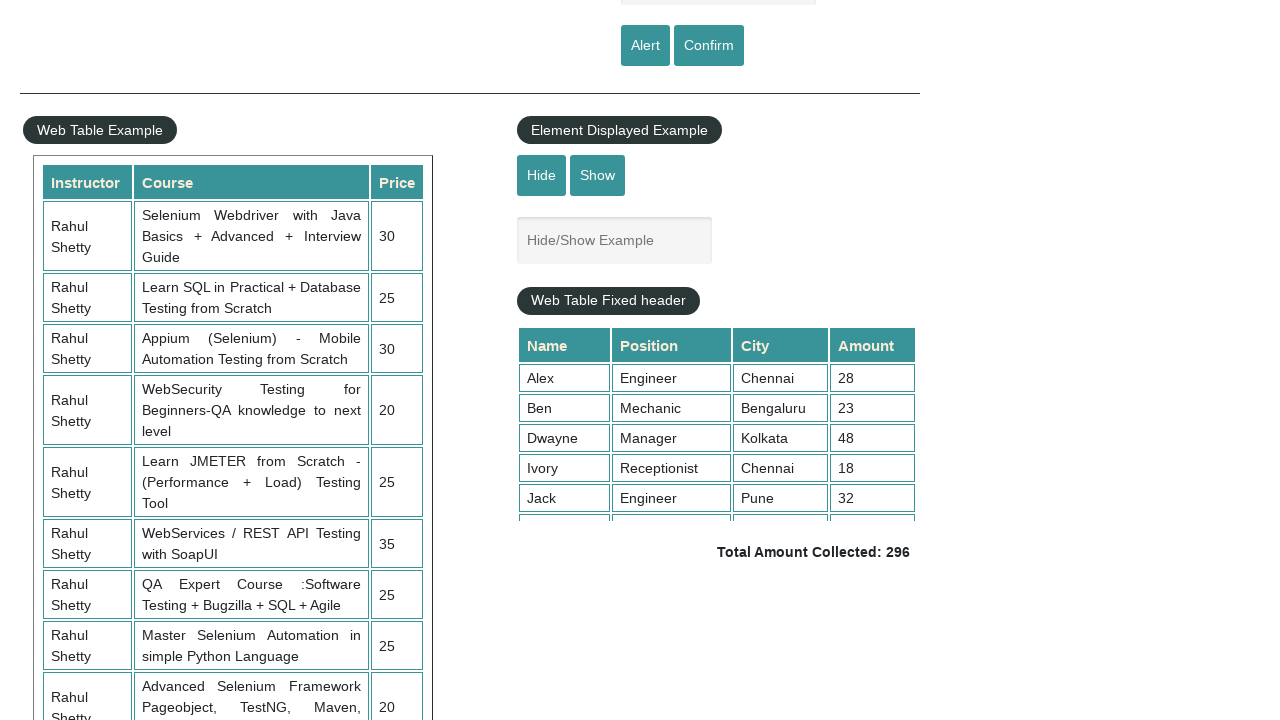

Verified visibility of table cell at row 6, column 1
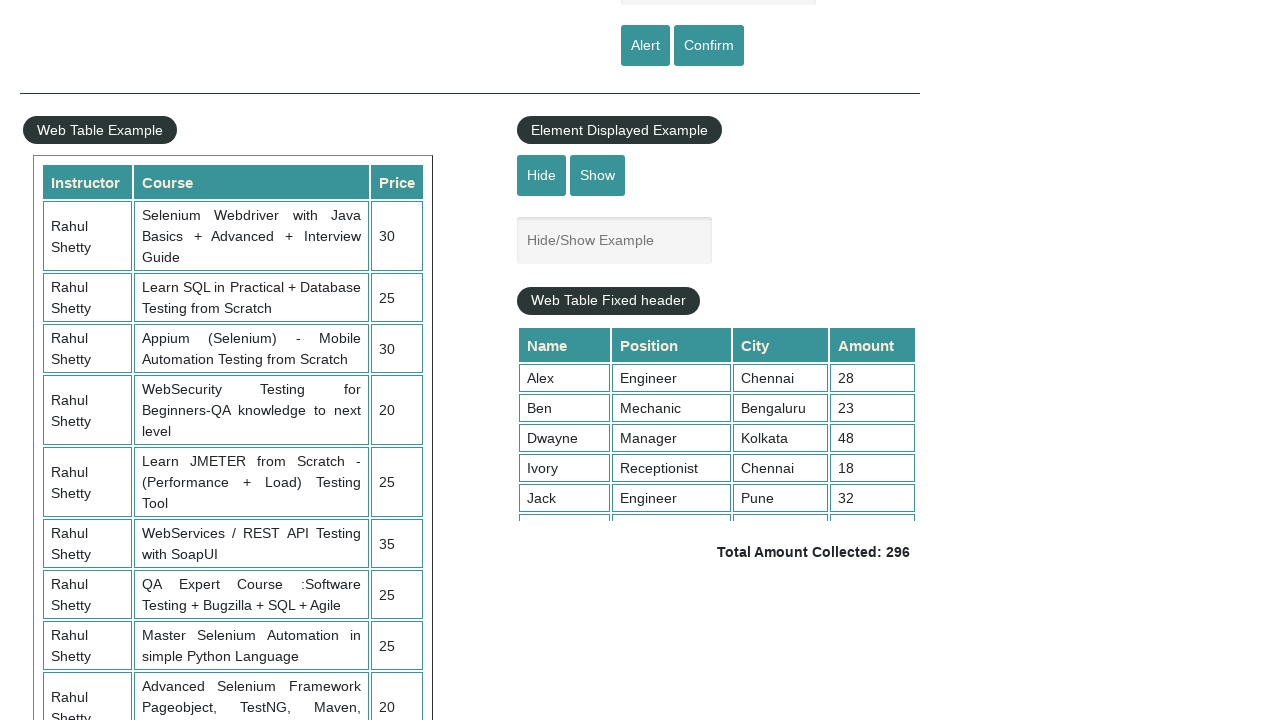

Verified visibility of table cell at row 6, column 2
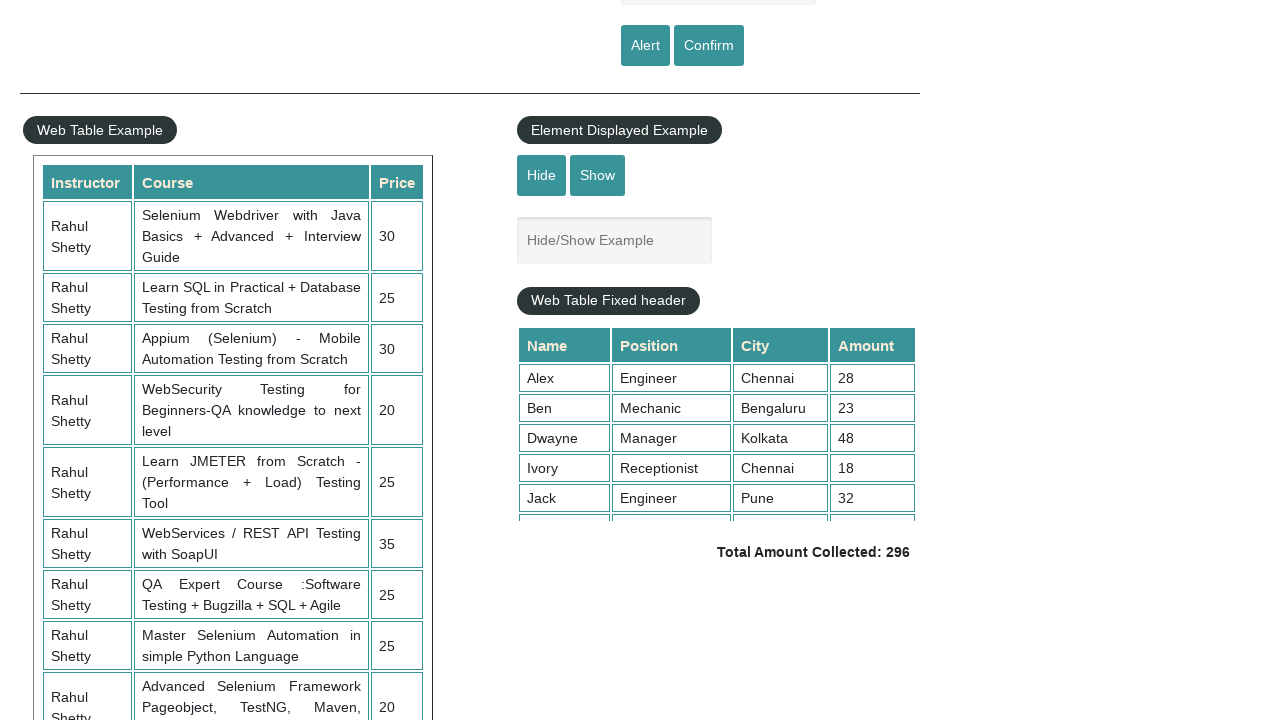

Verified visibility of table cell at row 6, column 3
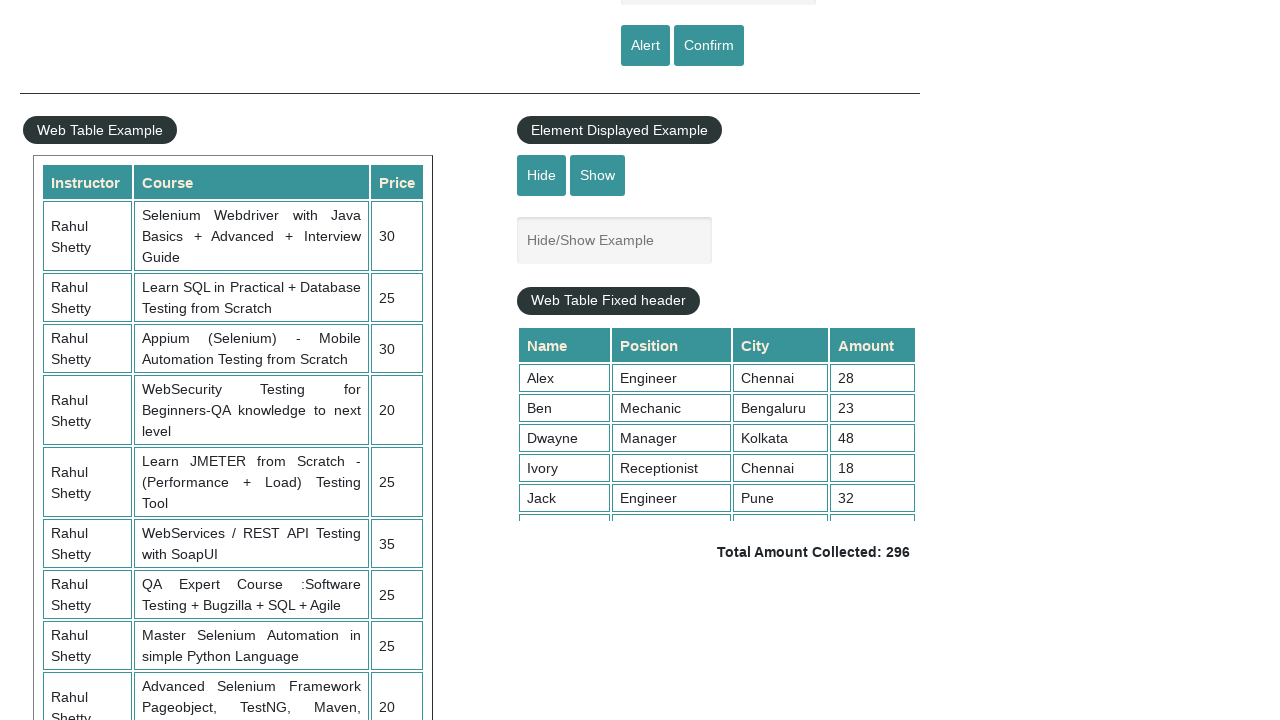

Verified visibility of table cell at row 7, column 1
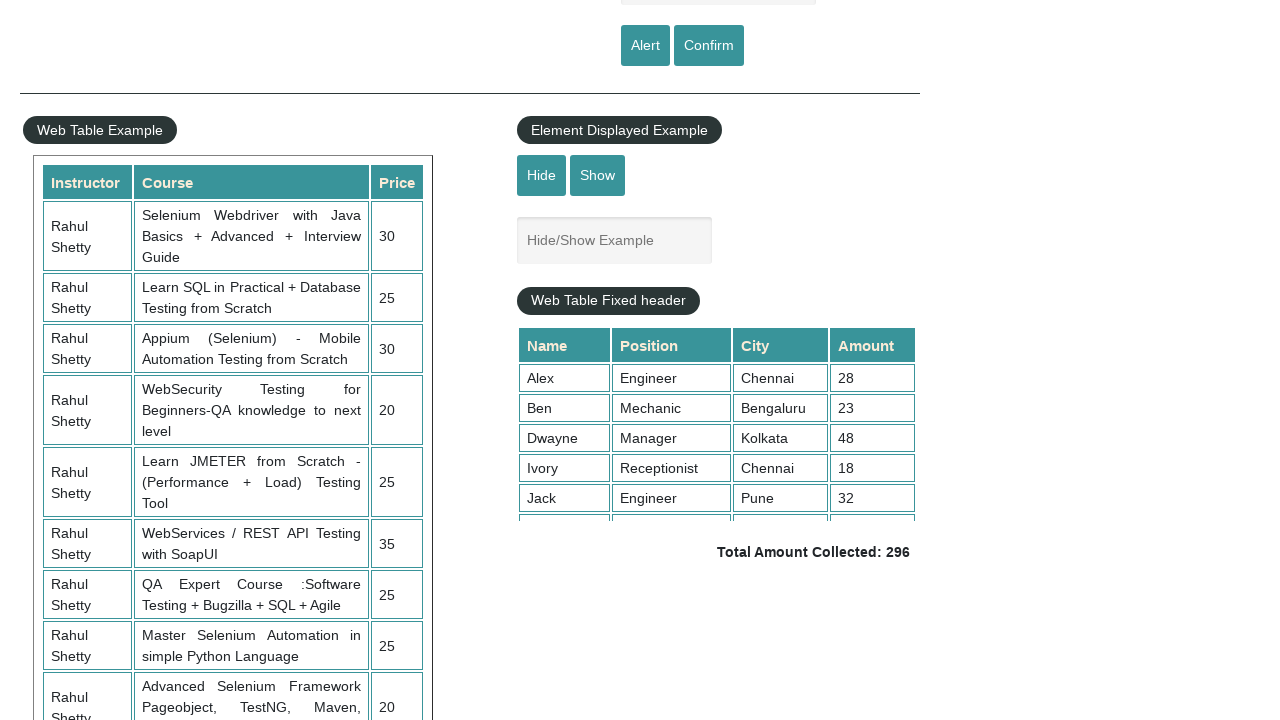

Verified visibility of table cell at row 7, column 2
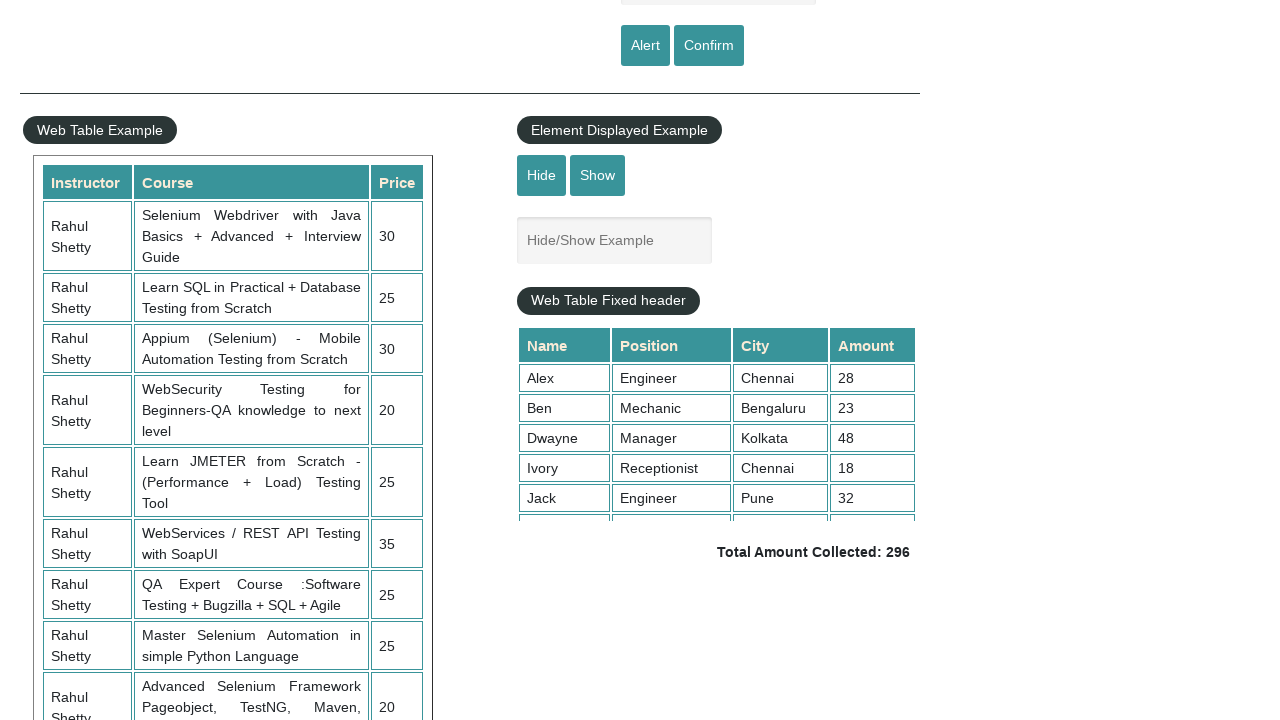

Verified visibility of table cell at row 7, column 3
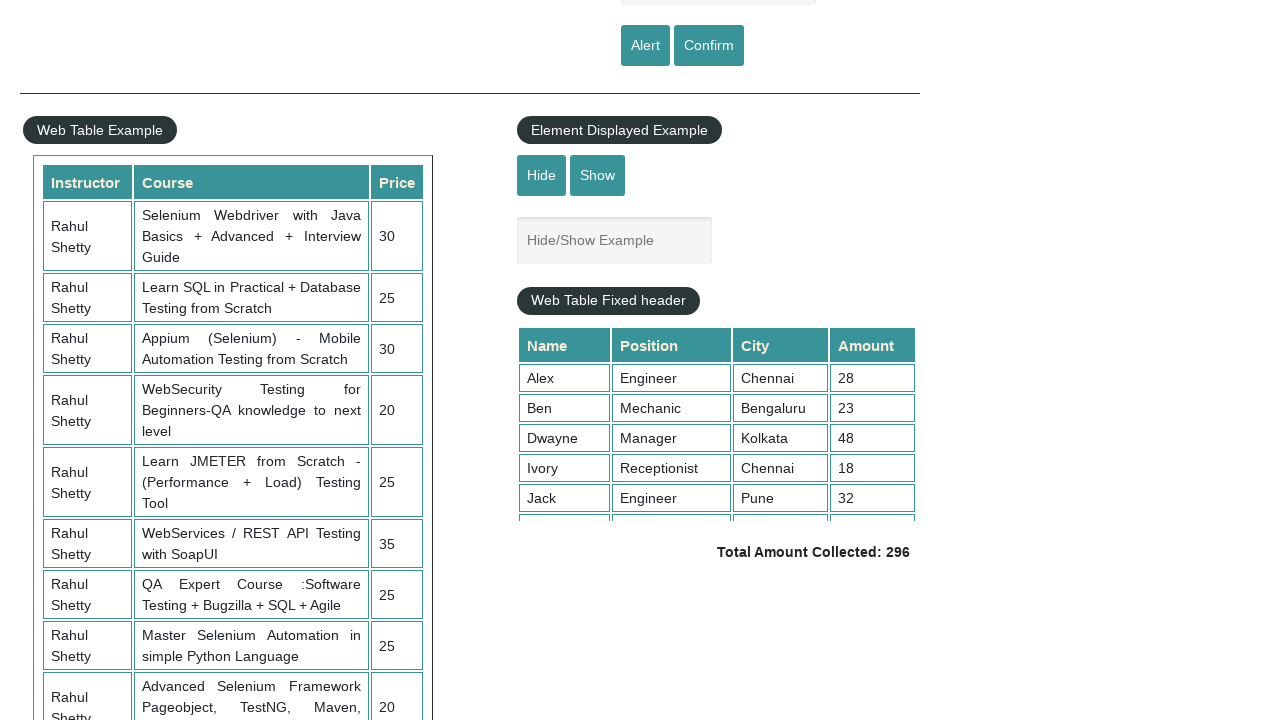

Verified visibility of table cell at row 8, column 1
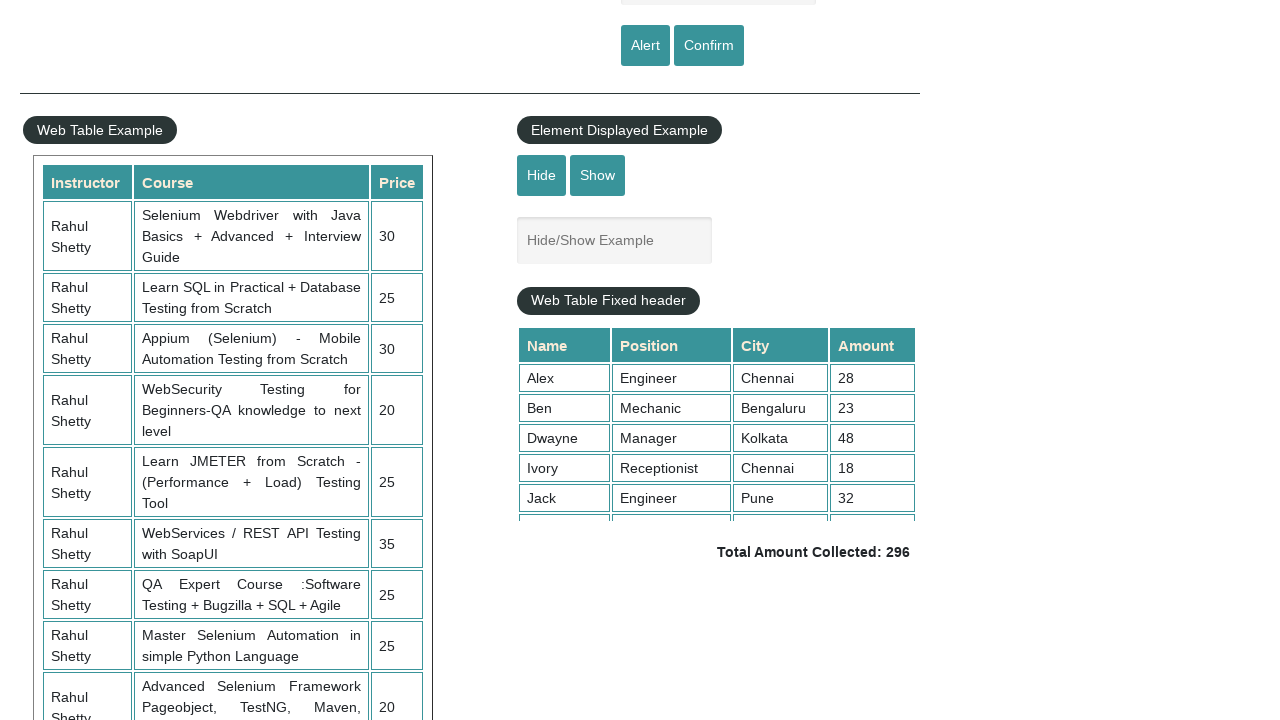

Verified visibility of table cell at row 8, column 2
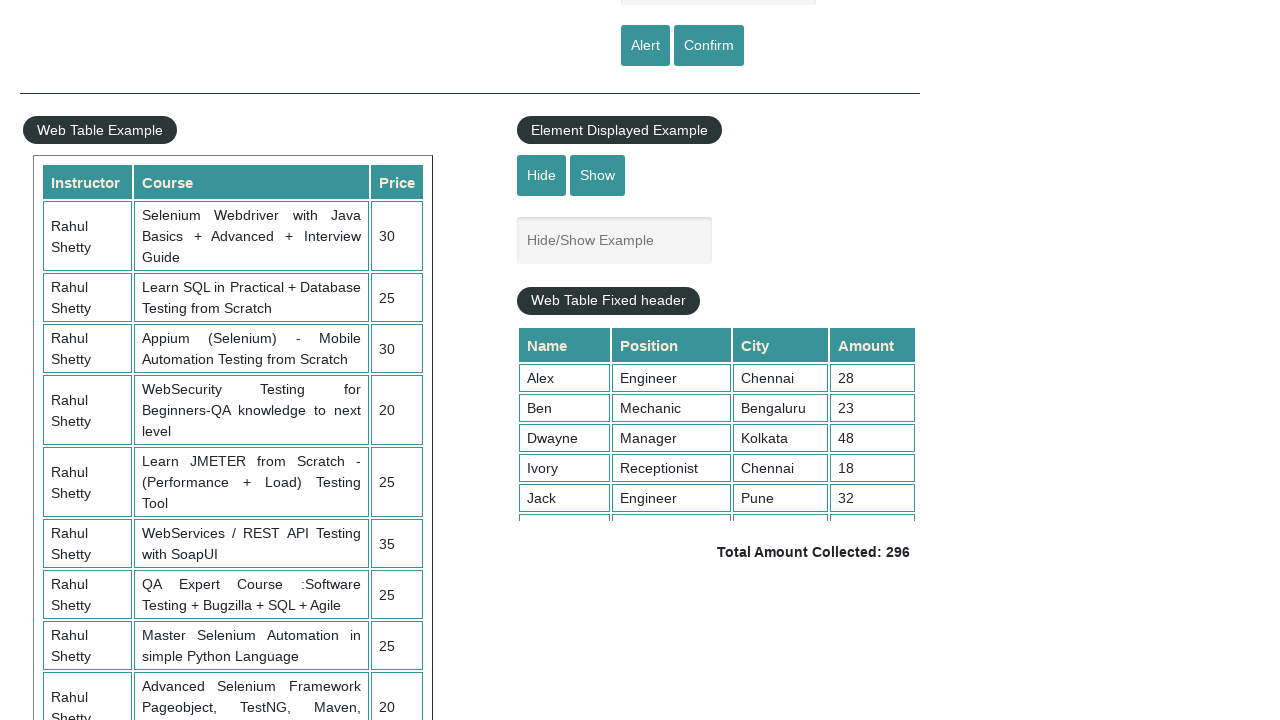

Verified visibility of table cell at row 8, column 3
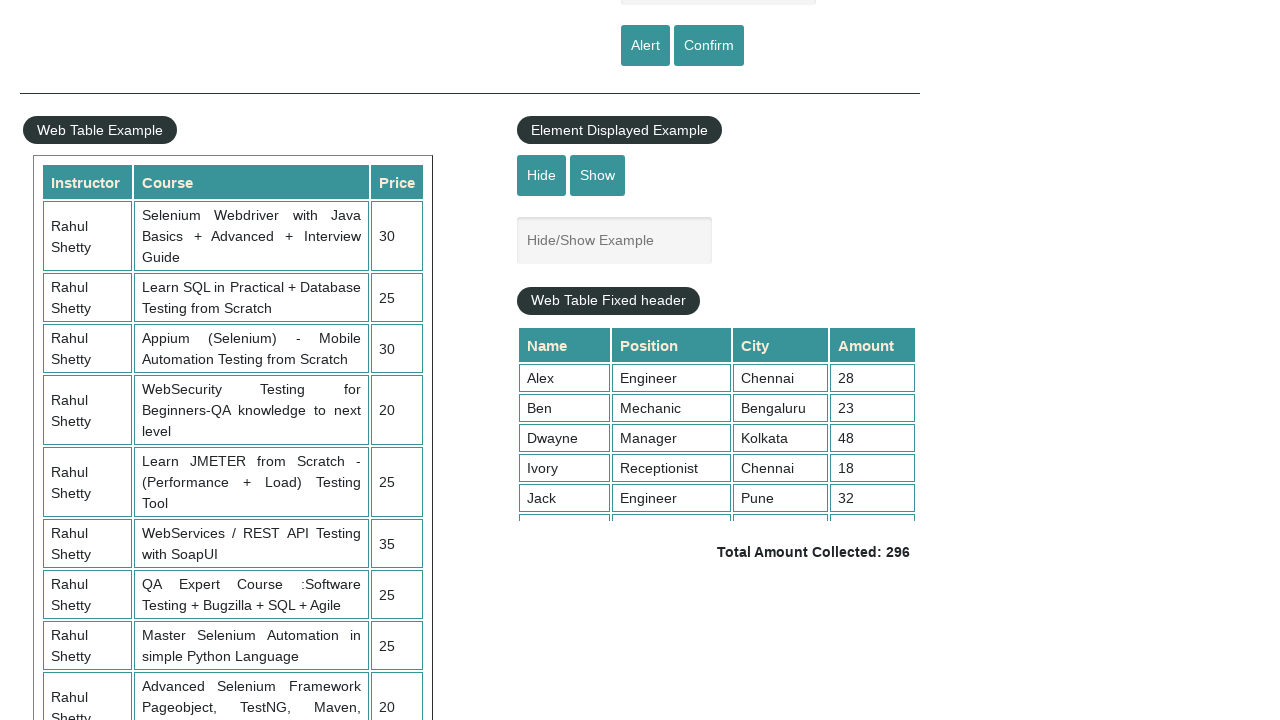

Verified visibility of table cell at row 9, column 1
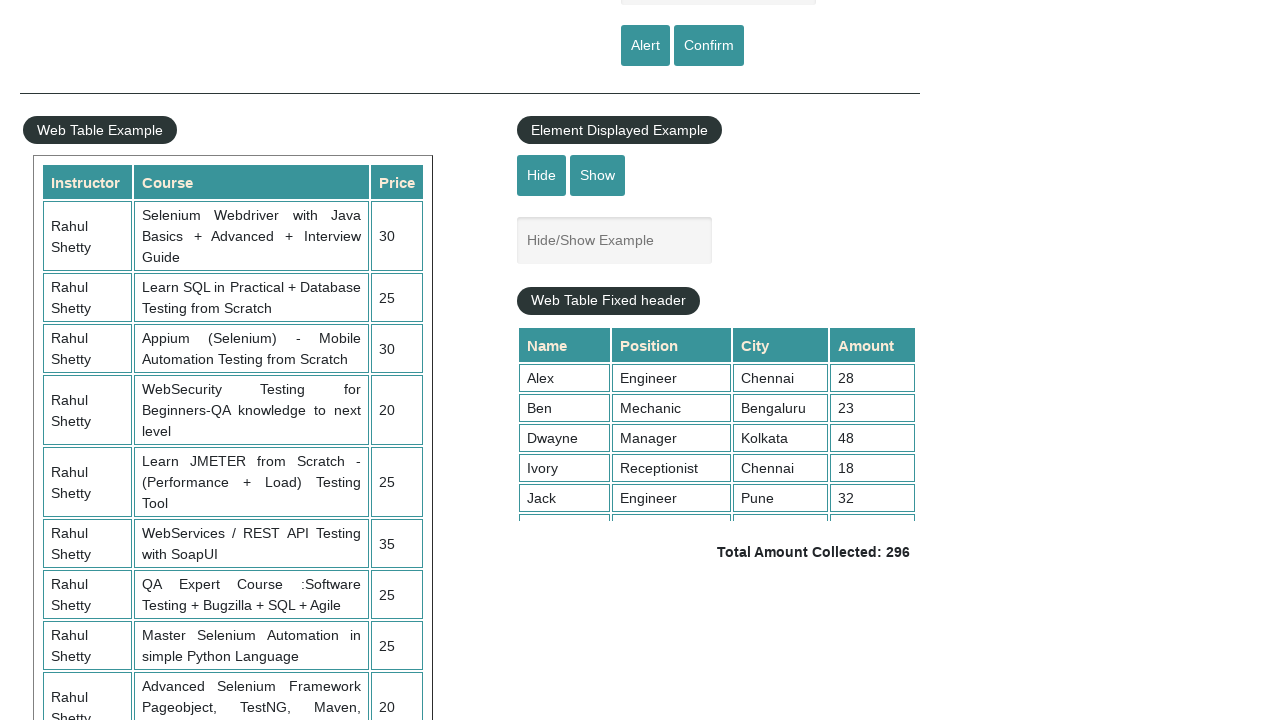

Verified visibility of table cell at row 9, column 2
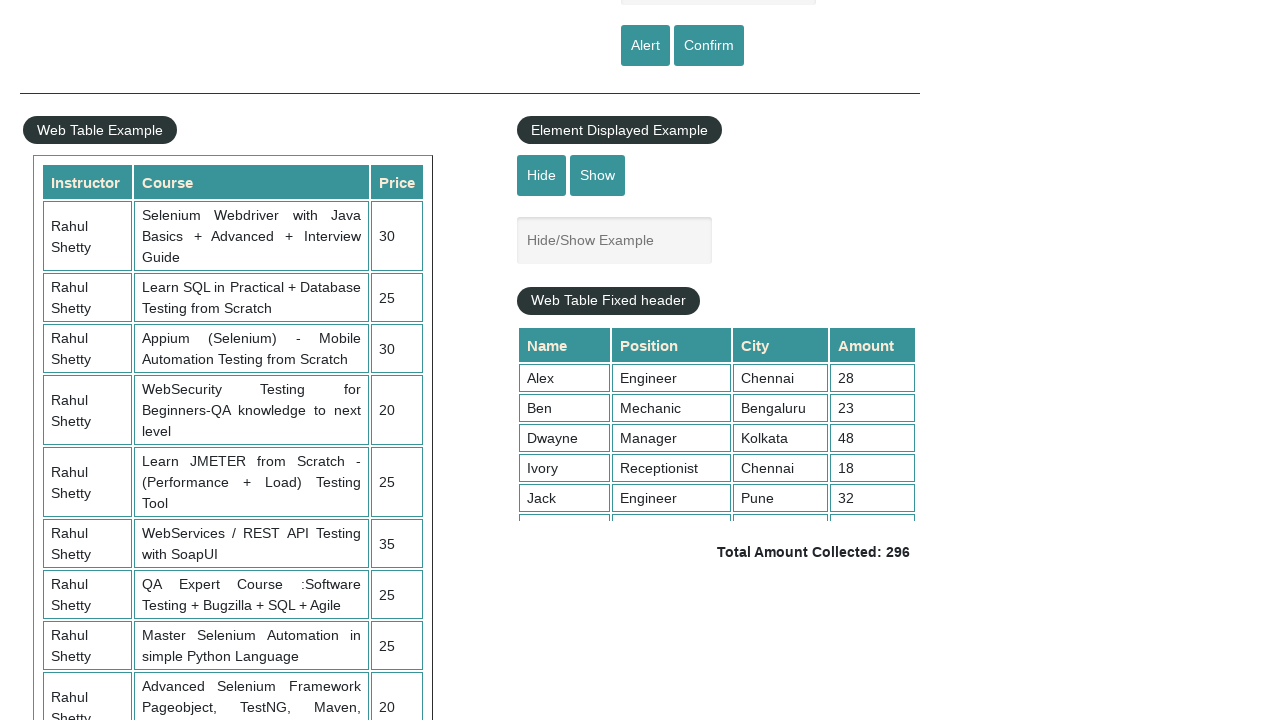

Verified visibility of table cell at row 9, column 3
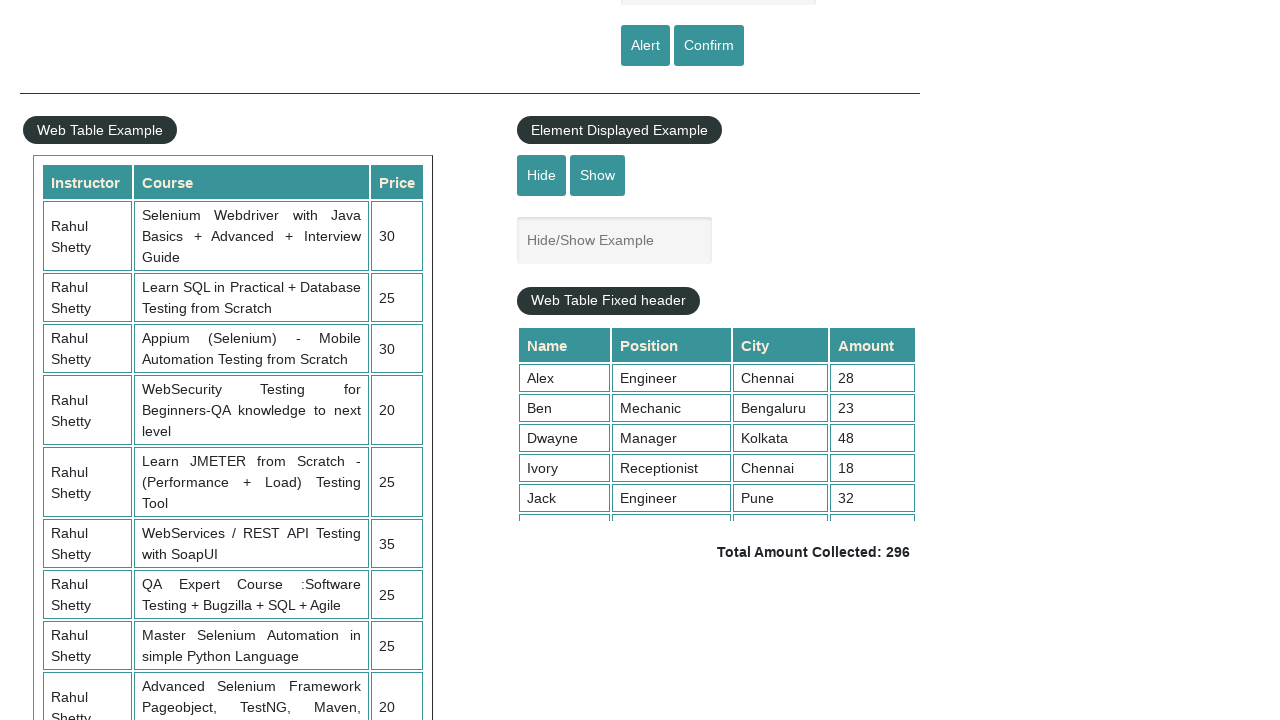

Verified visibility of table cell at row 10, column 1
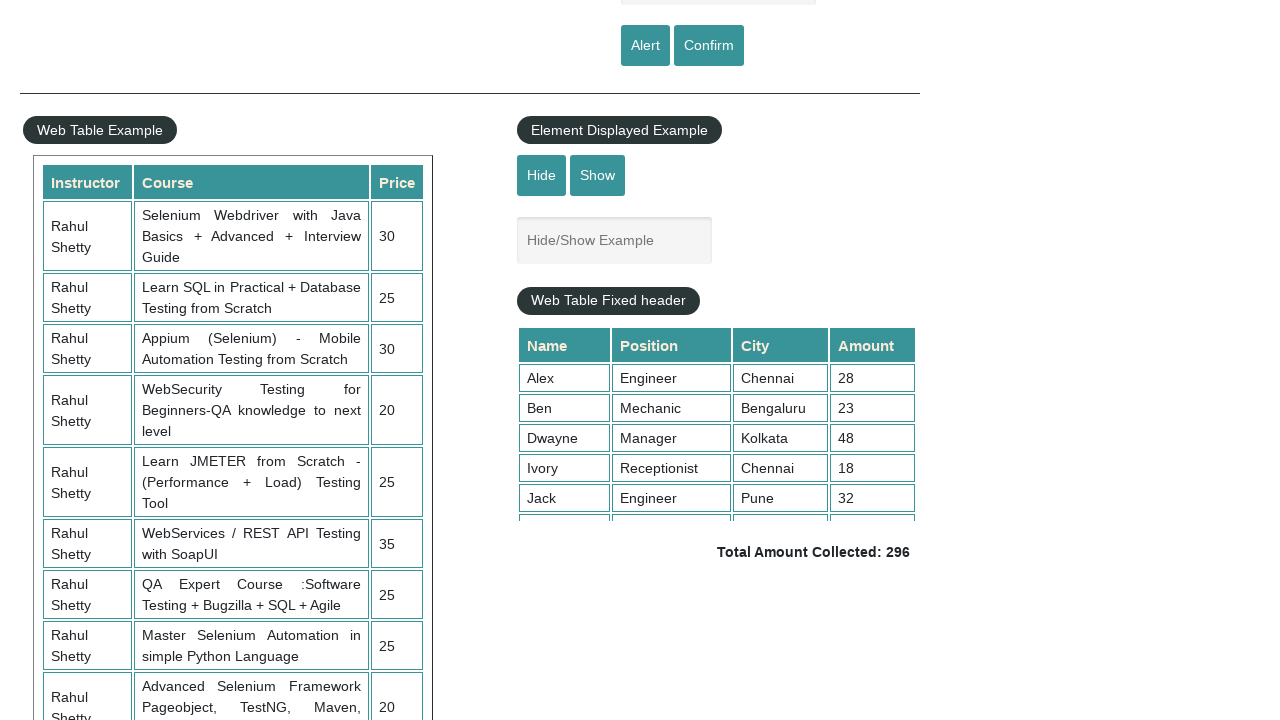

Verified visibility of table cell at row 10, column 2
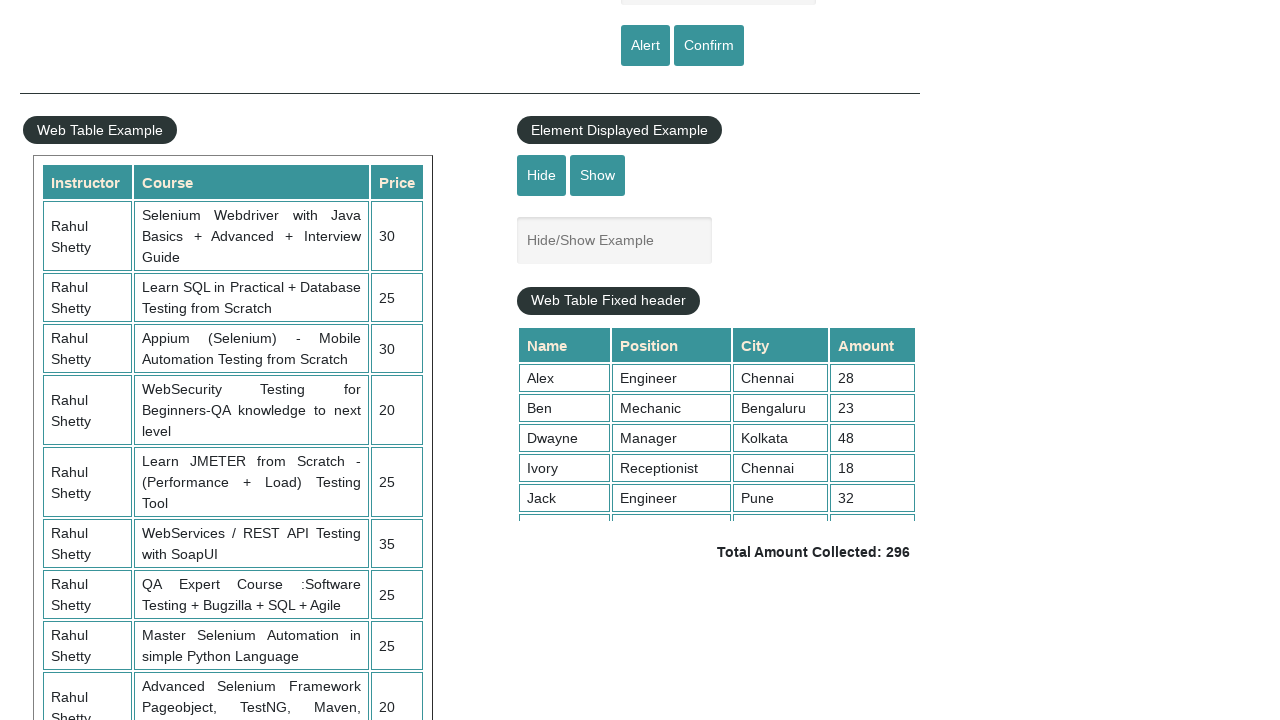

Verified visibility of table cell at row 10, column 3
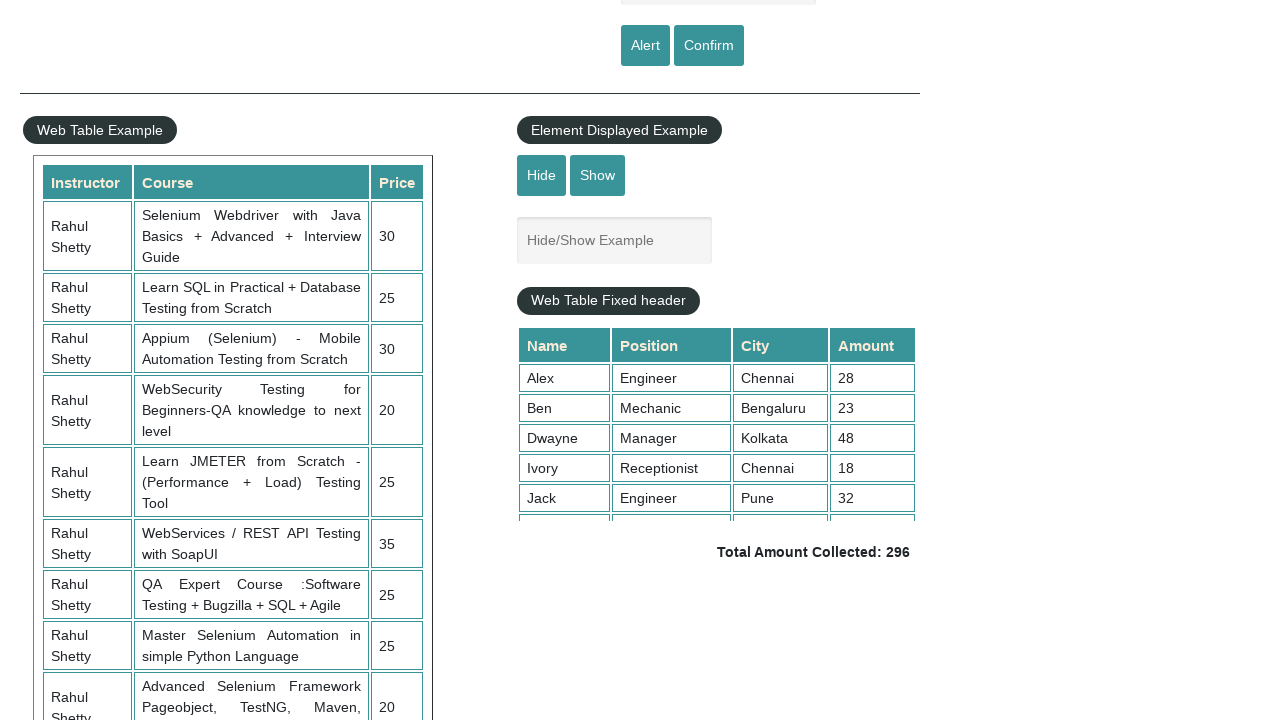

Verified visibility of table cell at row 11, column 1
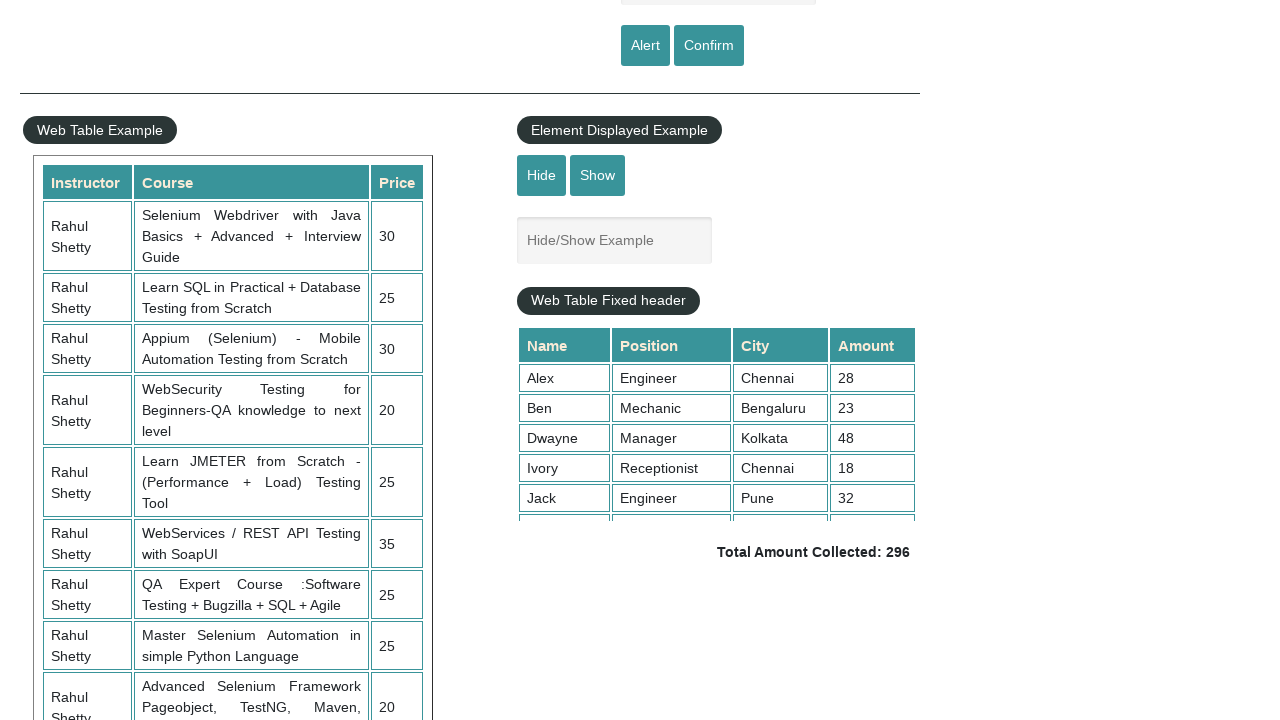

Verified visibility of table cell at row 11, column 2
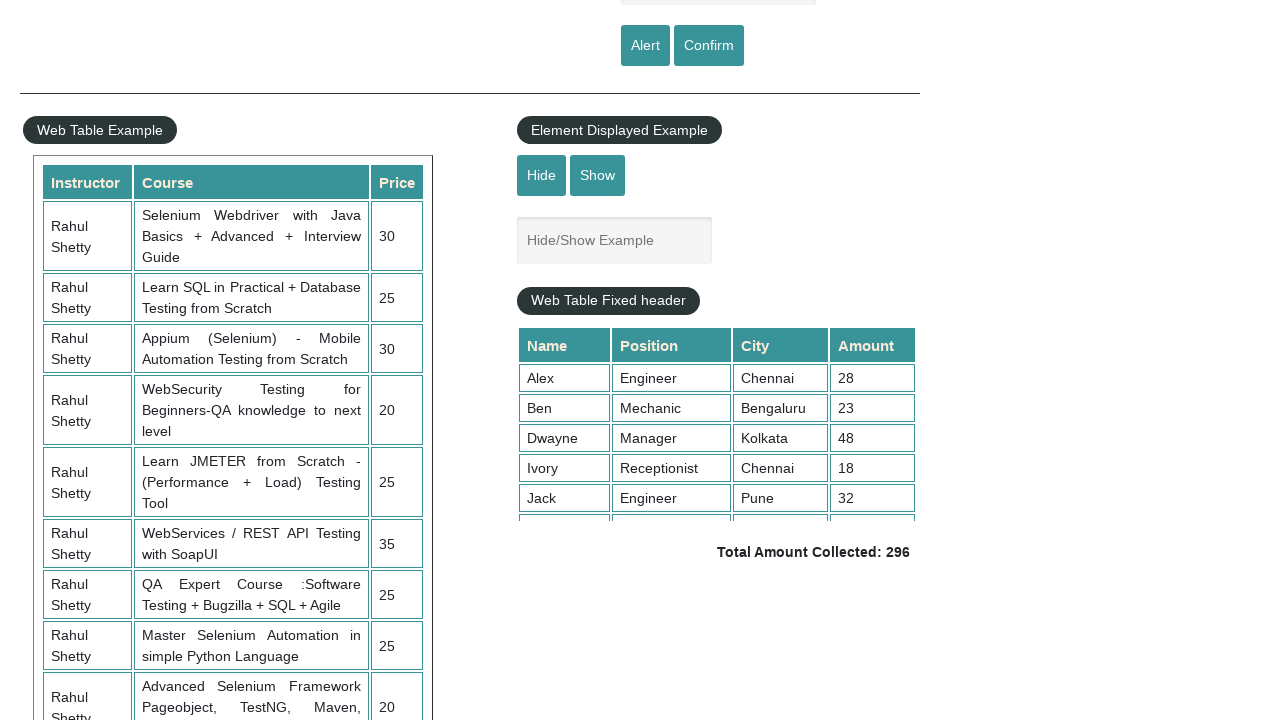

Verified visibility of table cell at row 11, column 3
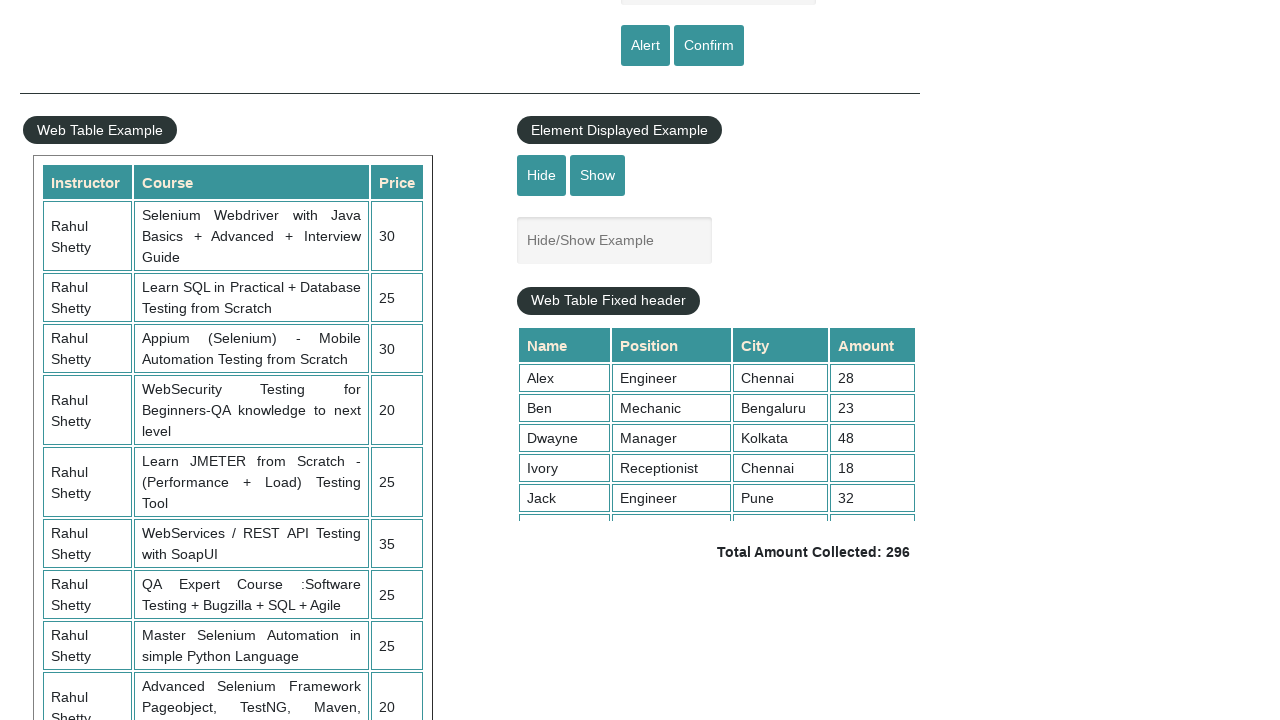

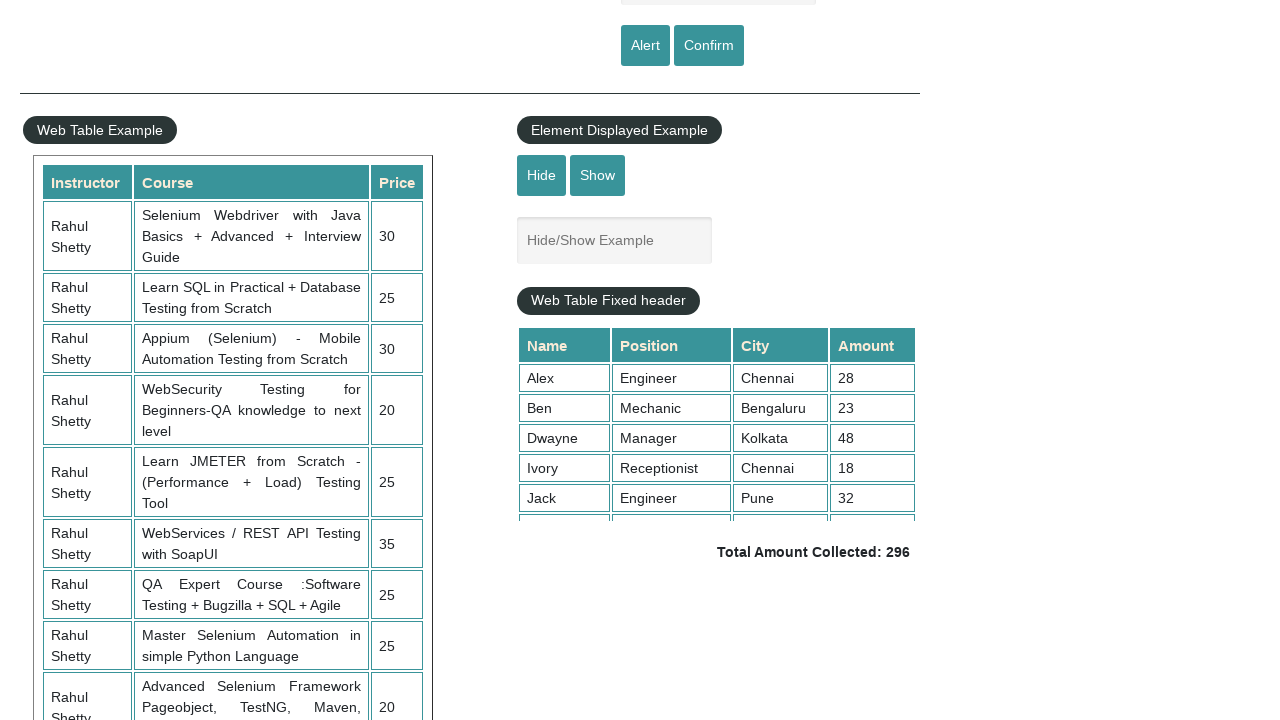